Tests a ToDo application by adding 5 new items to the list, then marking all 10 items (5 existing + 5 new) as completed while verifying the remaining items counter updates correctly.

Starting URL: https://lambdatest.github.io/sample-todo-app/

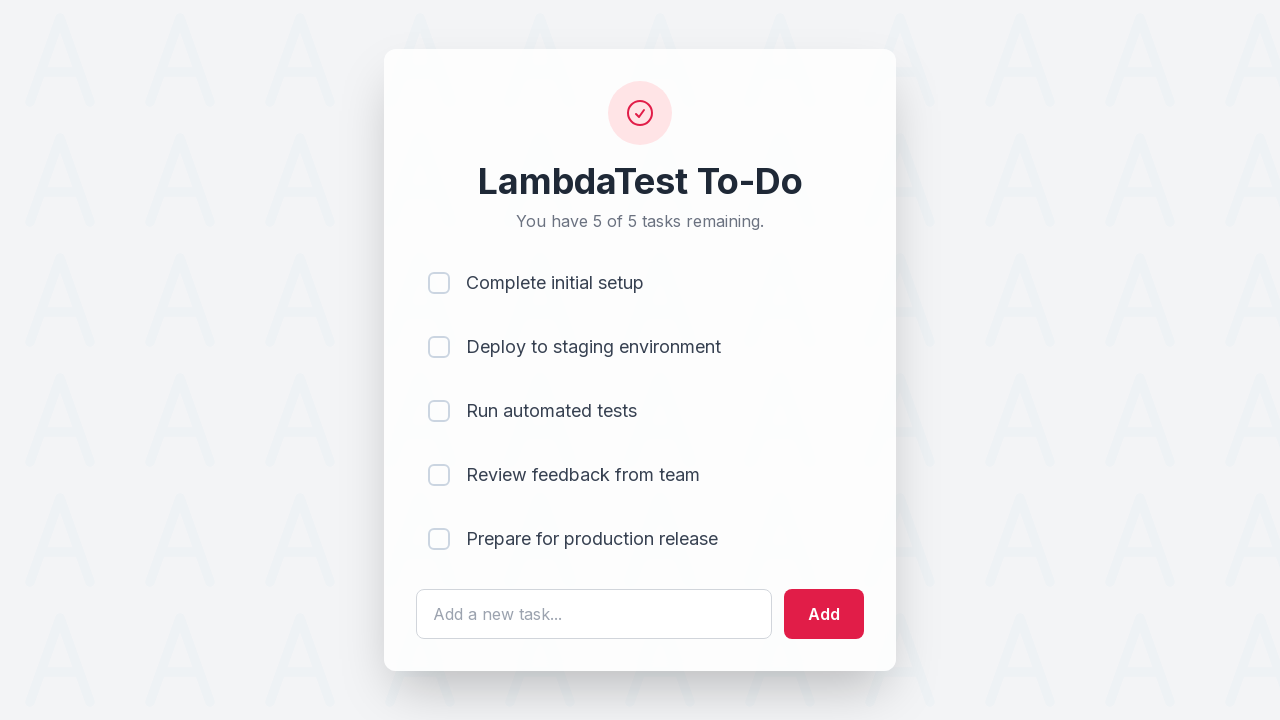

Waited for todo input field to load
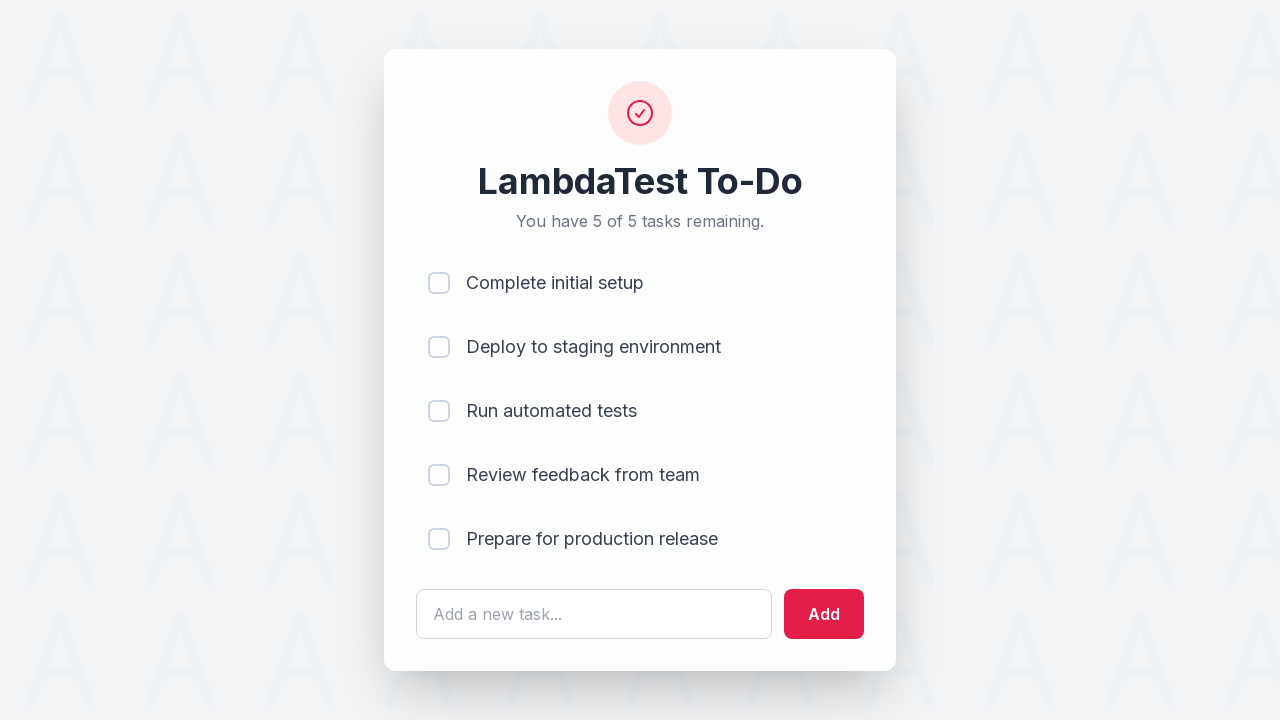

Clicked todo input field for new item 1 at (594, 614) on #sampletodotext
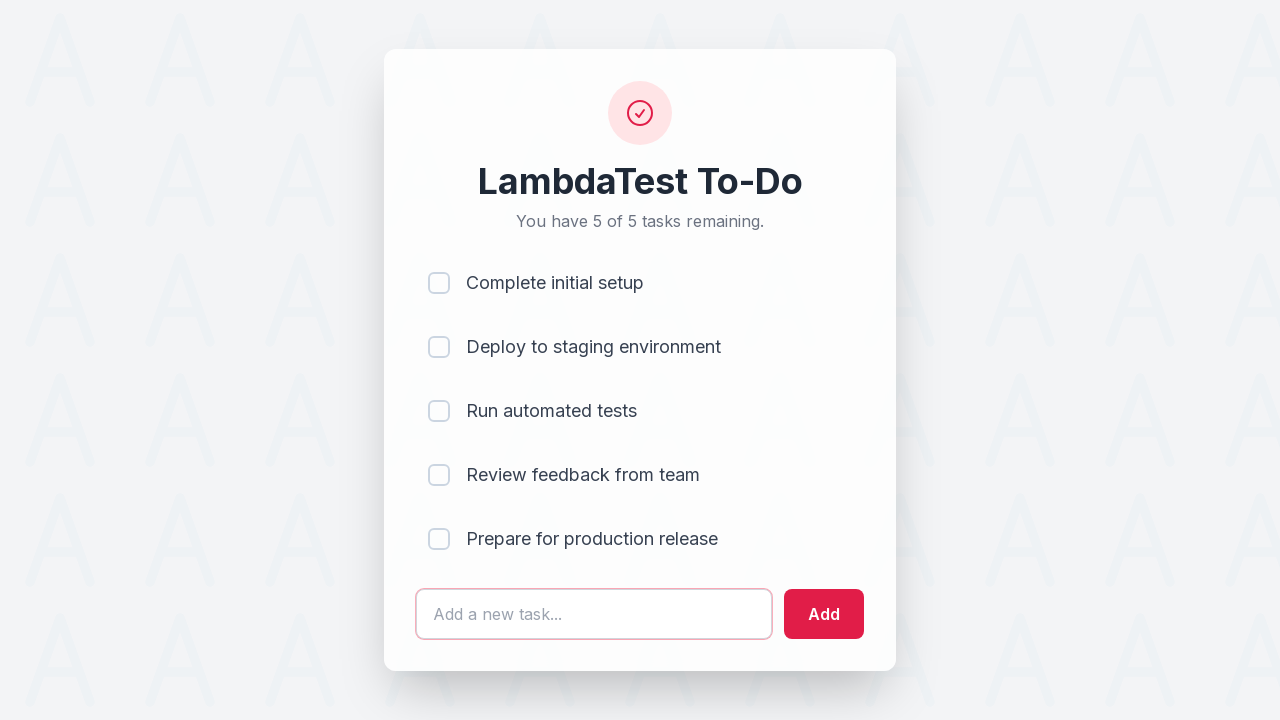

Filled input field with 'Adding a new item 1' on #sampletodotext
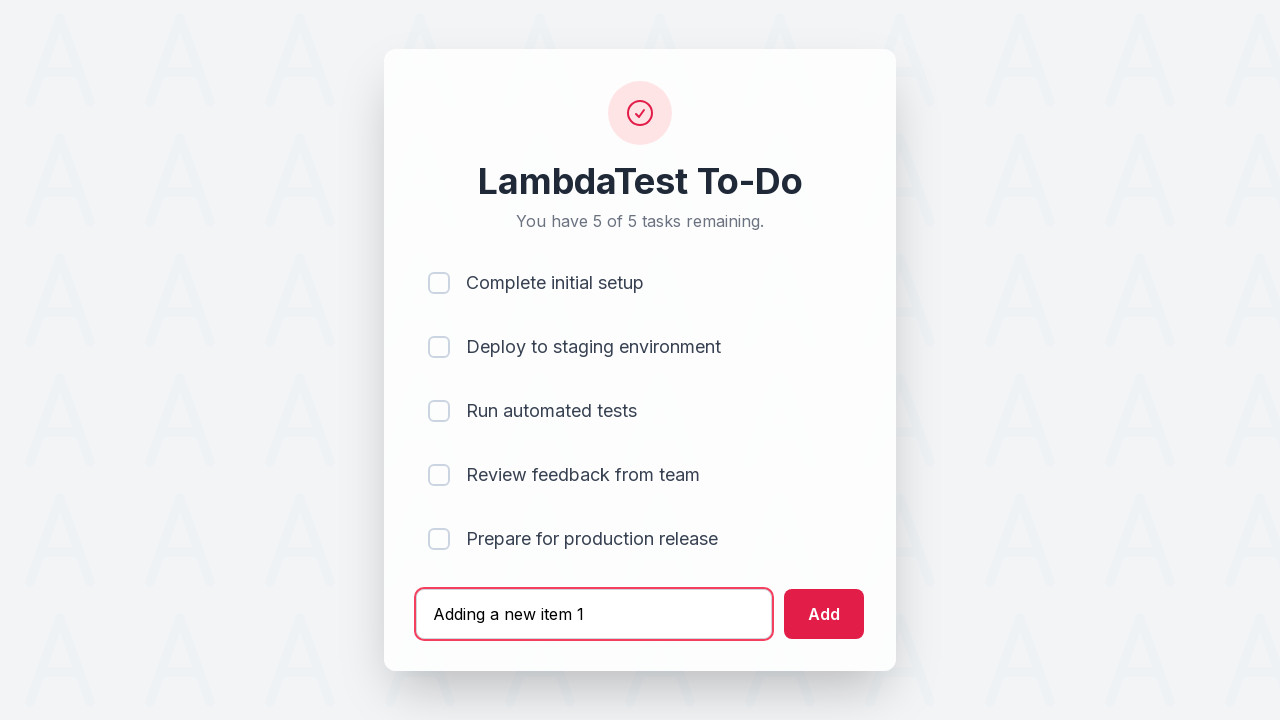

Pressed Enter to add new item 1 on #sampletodotext
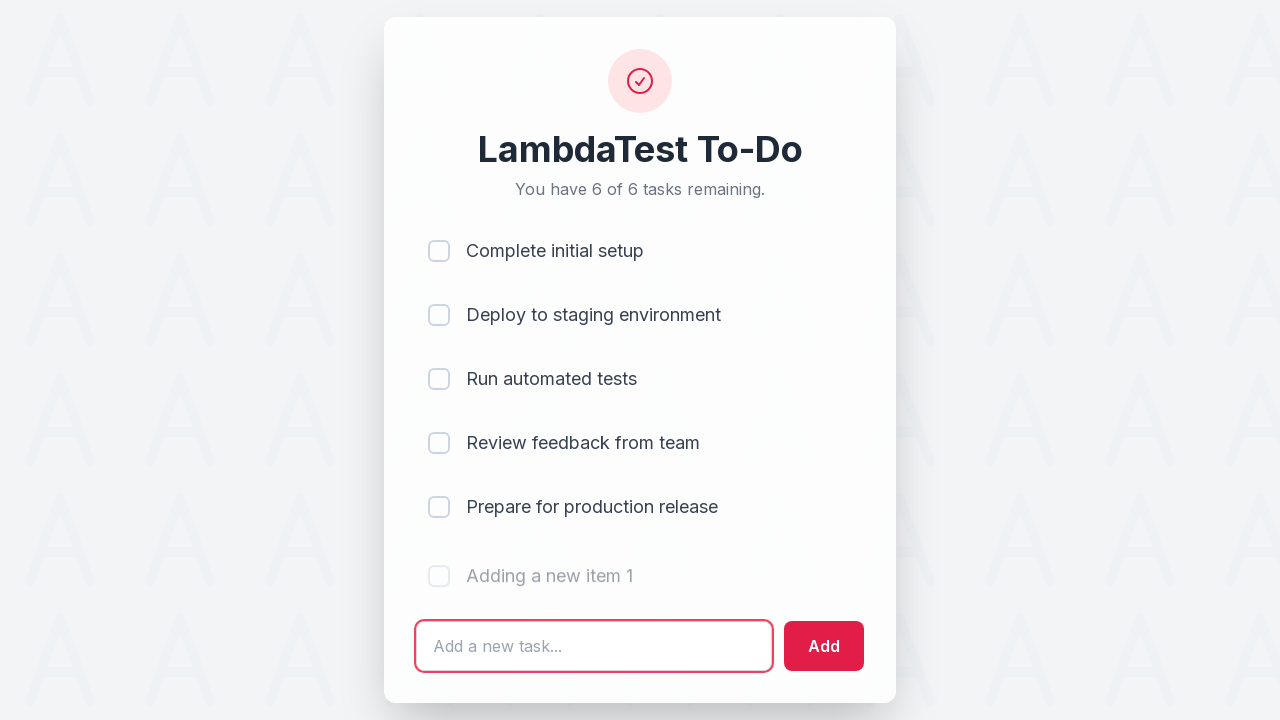

Waited 500ms for item 1 to be added
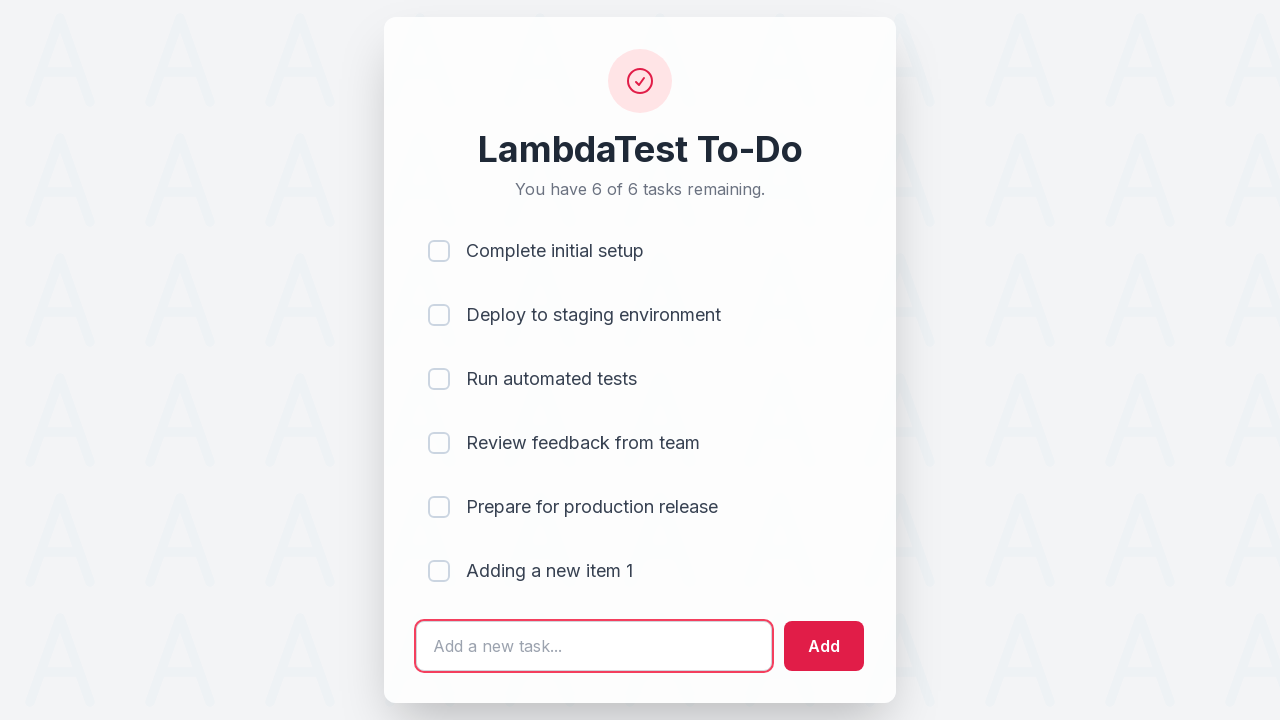

Clicked todo input field for new item 2 at (594, 646) on #sampletodotext
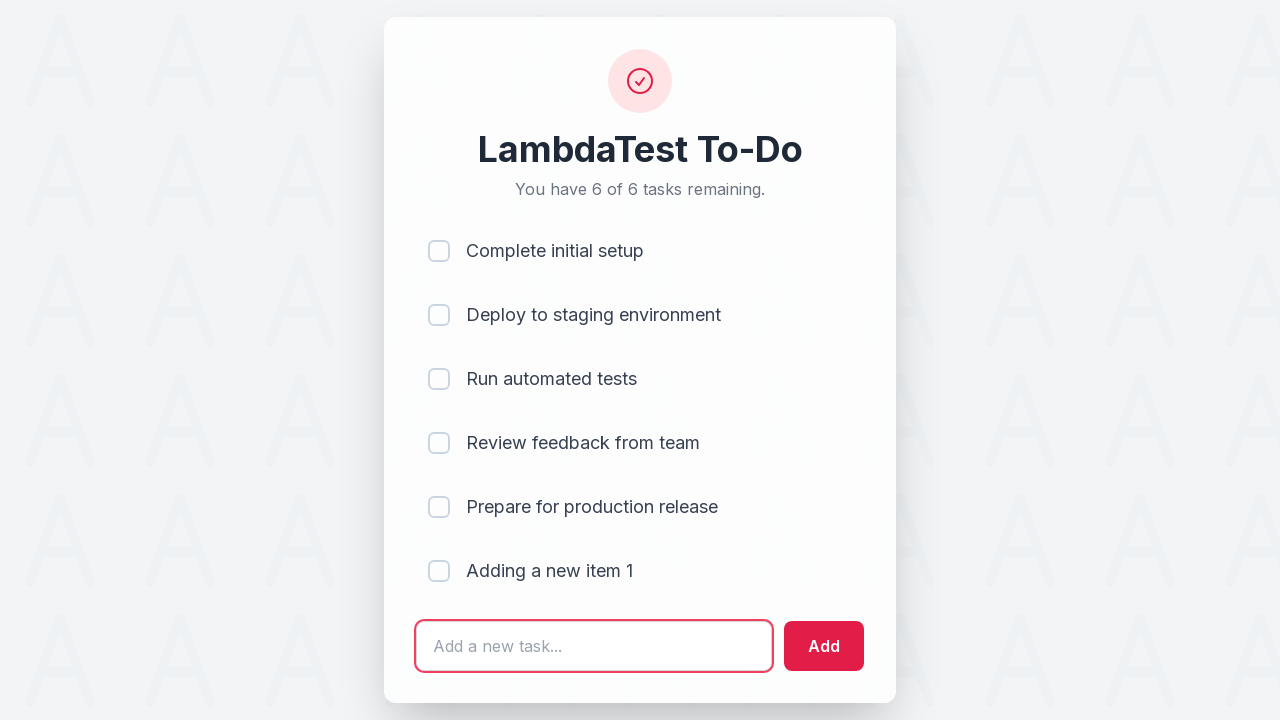

Filled input field with 'Adding a new item 2' on #sampletodotext
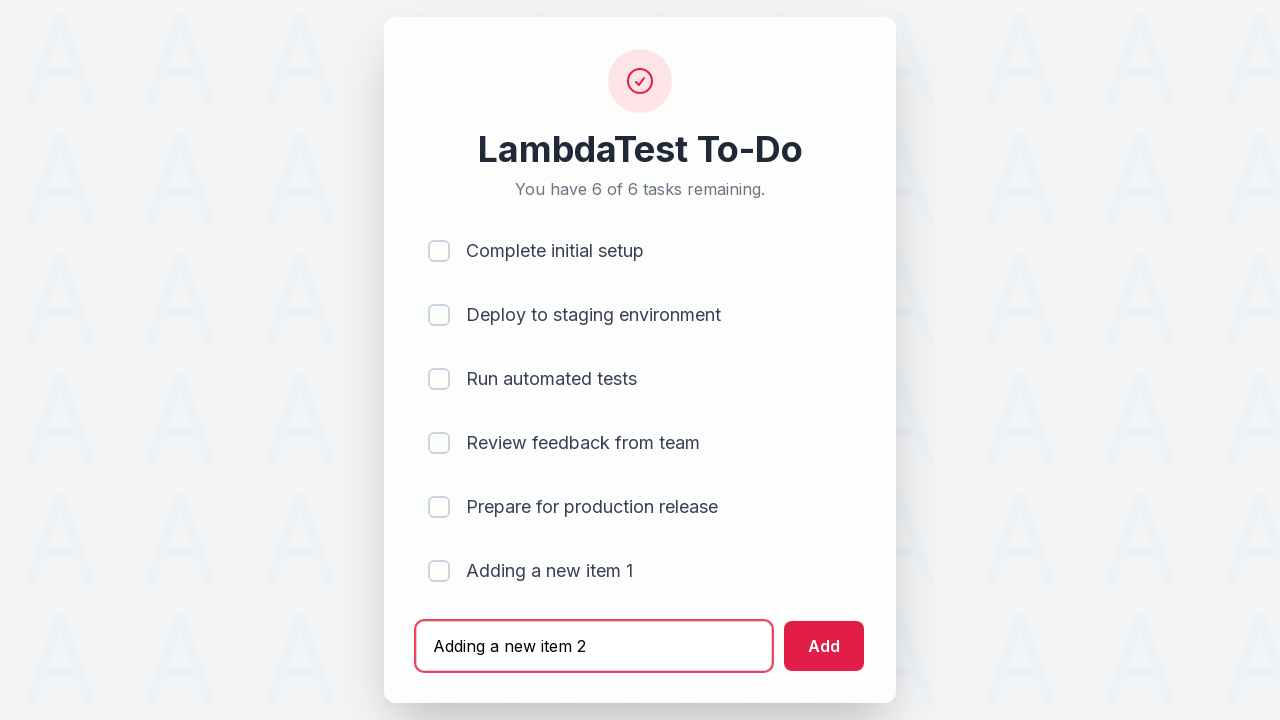

Pressed Enter to add new item 2 on #sampletodotext
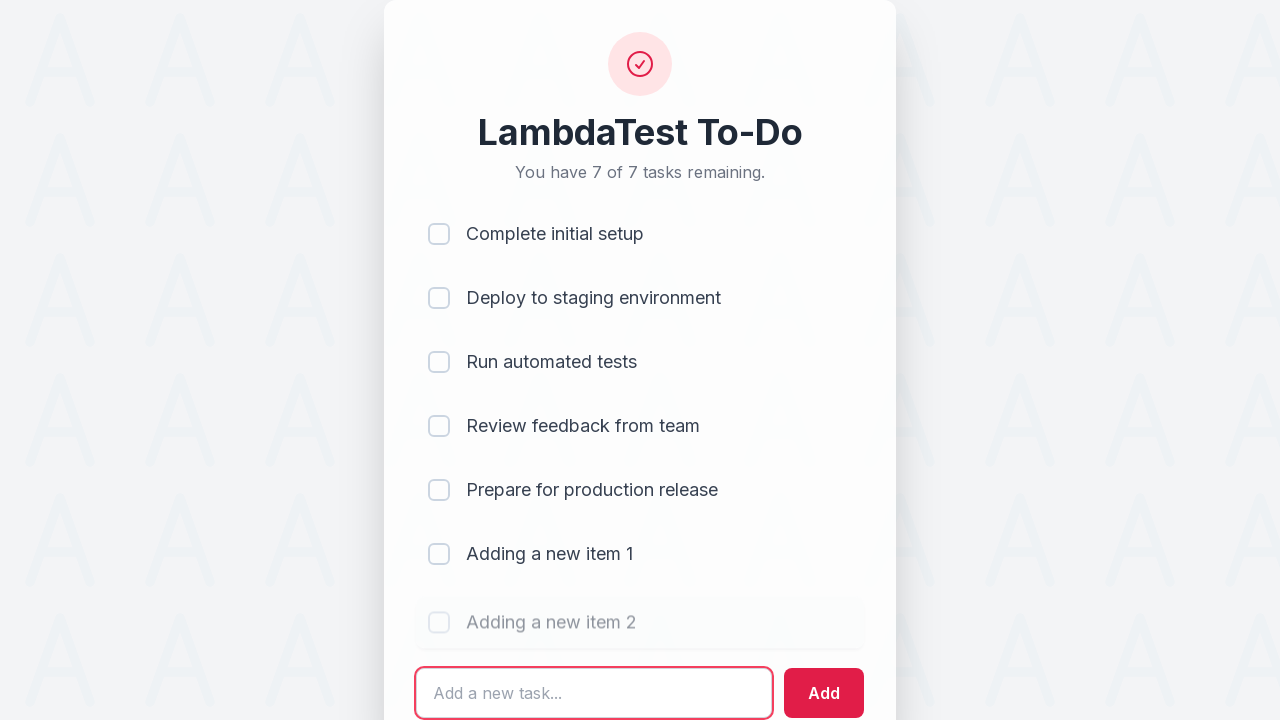

Waited 500ms for item 2 to be added
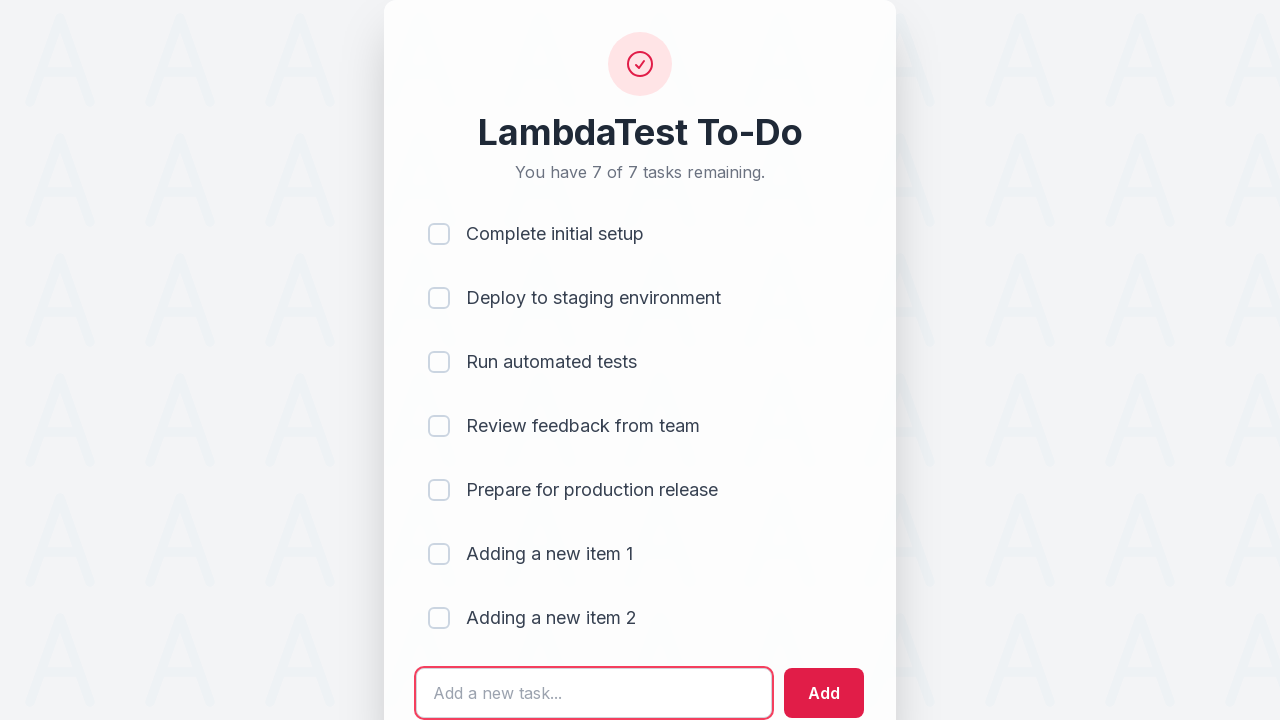

Clicked todo input field for new item 3 at (594, 693) on #sampletodotext
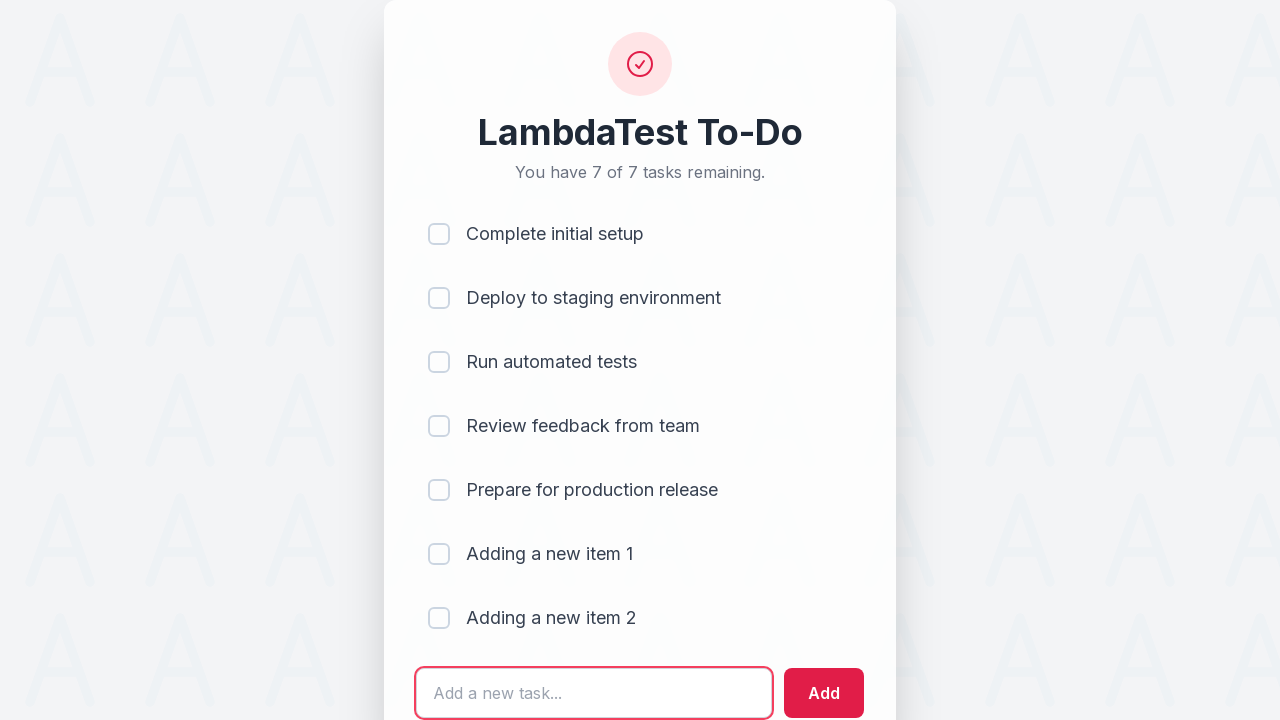

Filled input field with 'Adding a new item 3' on #sampletodotext
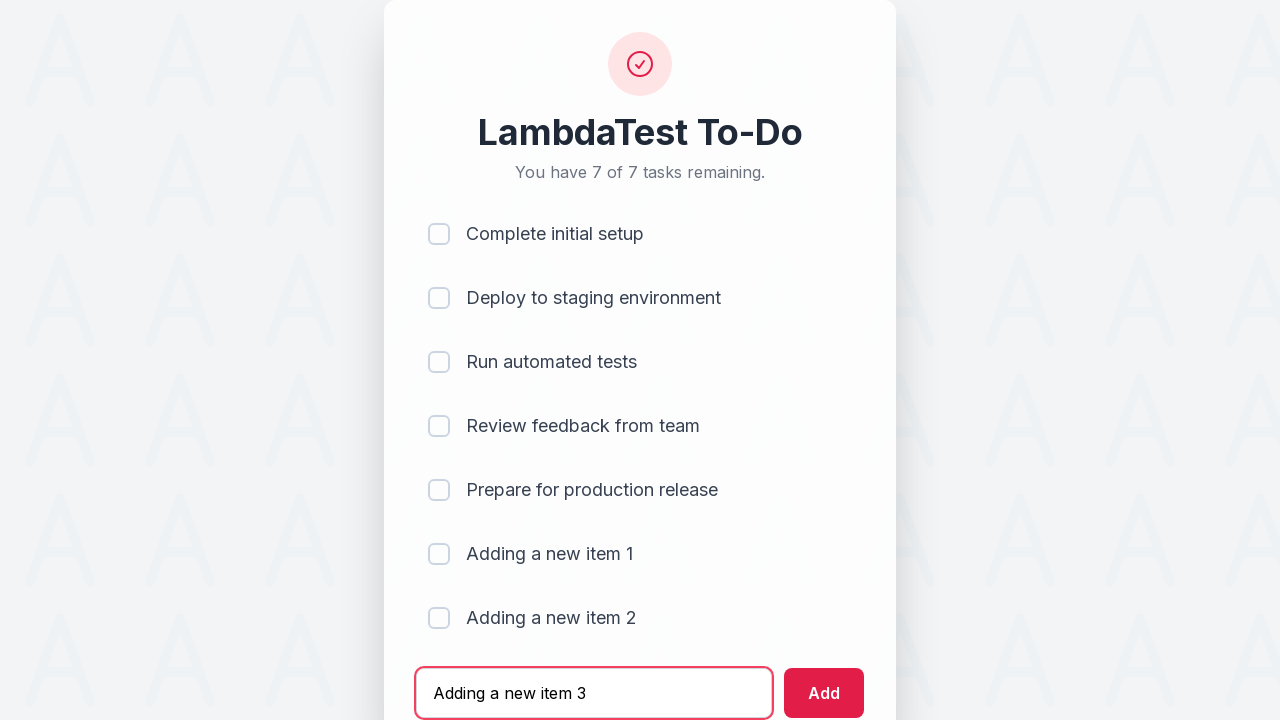

Pressed Enter to add new item 3 on #sampletodotext
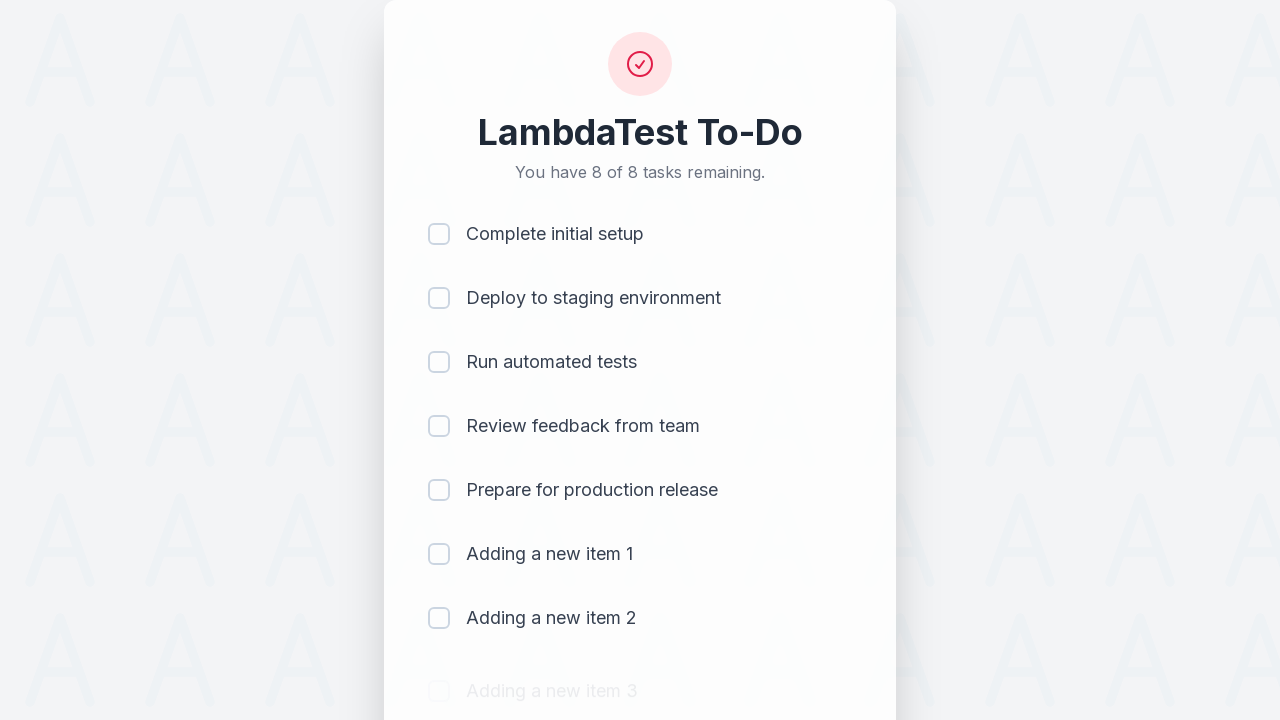

Waited 500ms for item 3 to be added
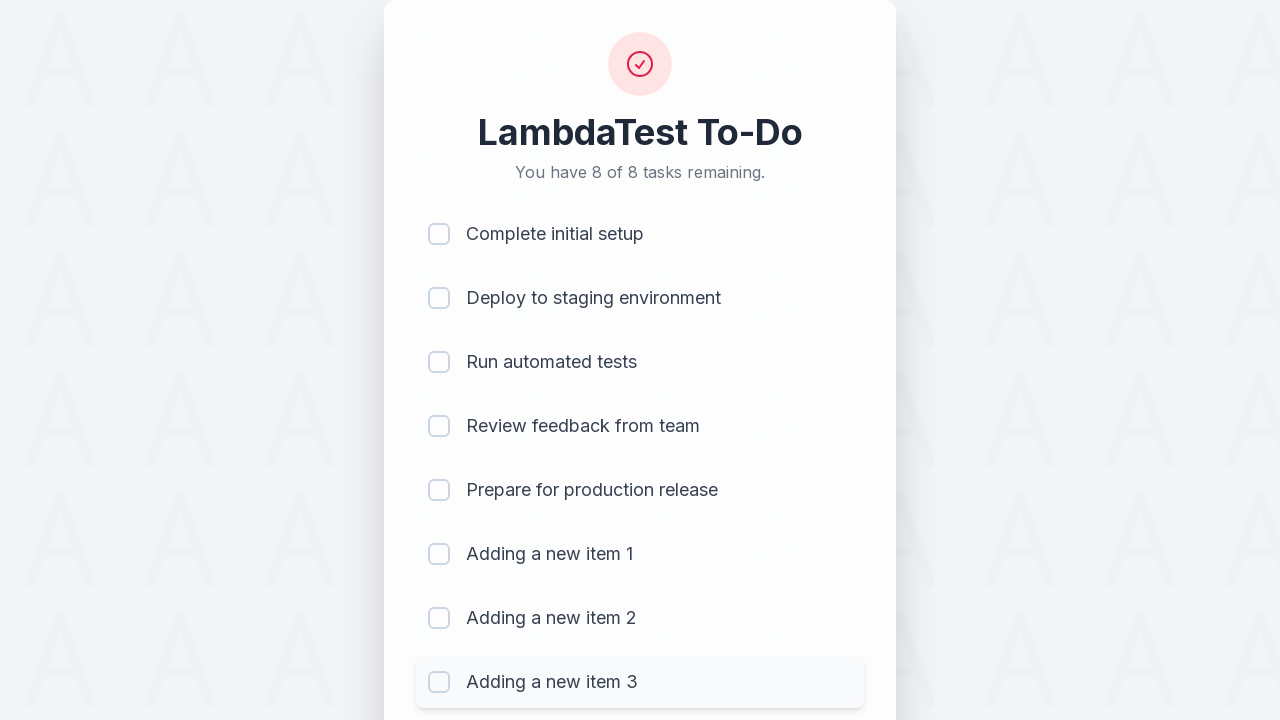

Clicked todo input field for new item 4 at (594, 663) on #sampletodotext
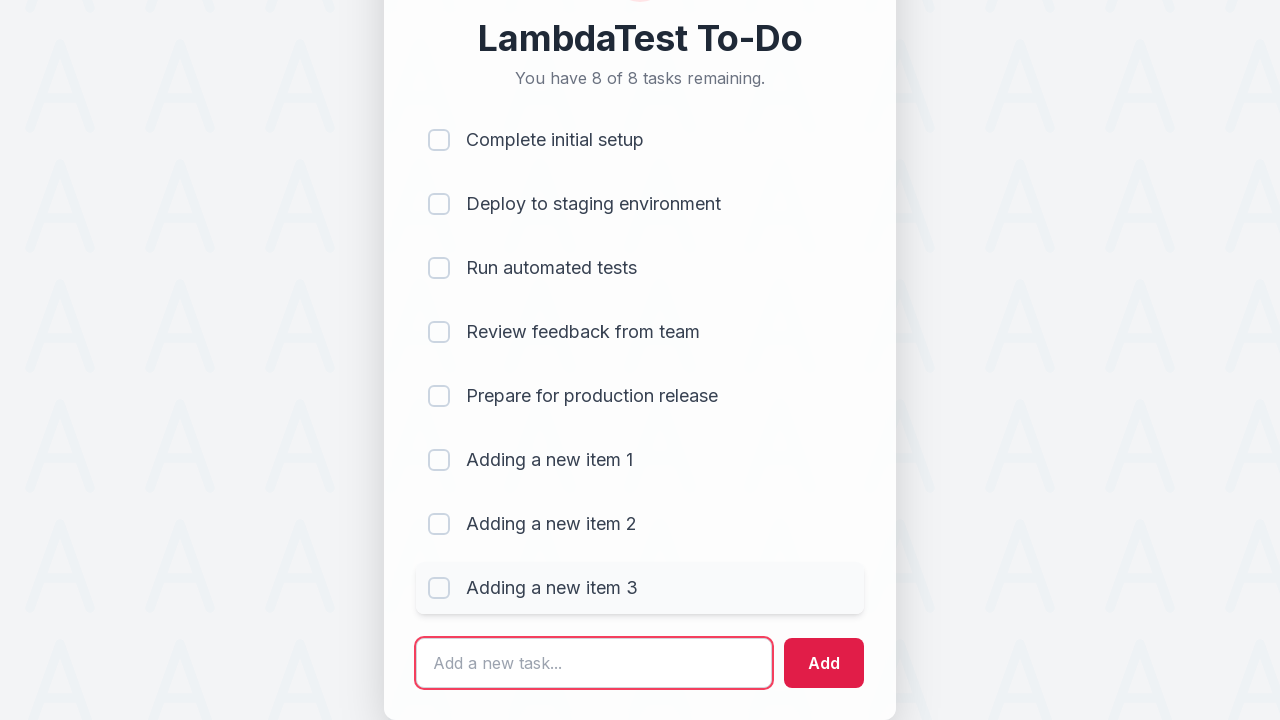

Filled input field with 'Adding a new item 4' on #sampletodotext
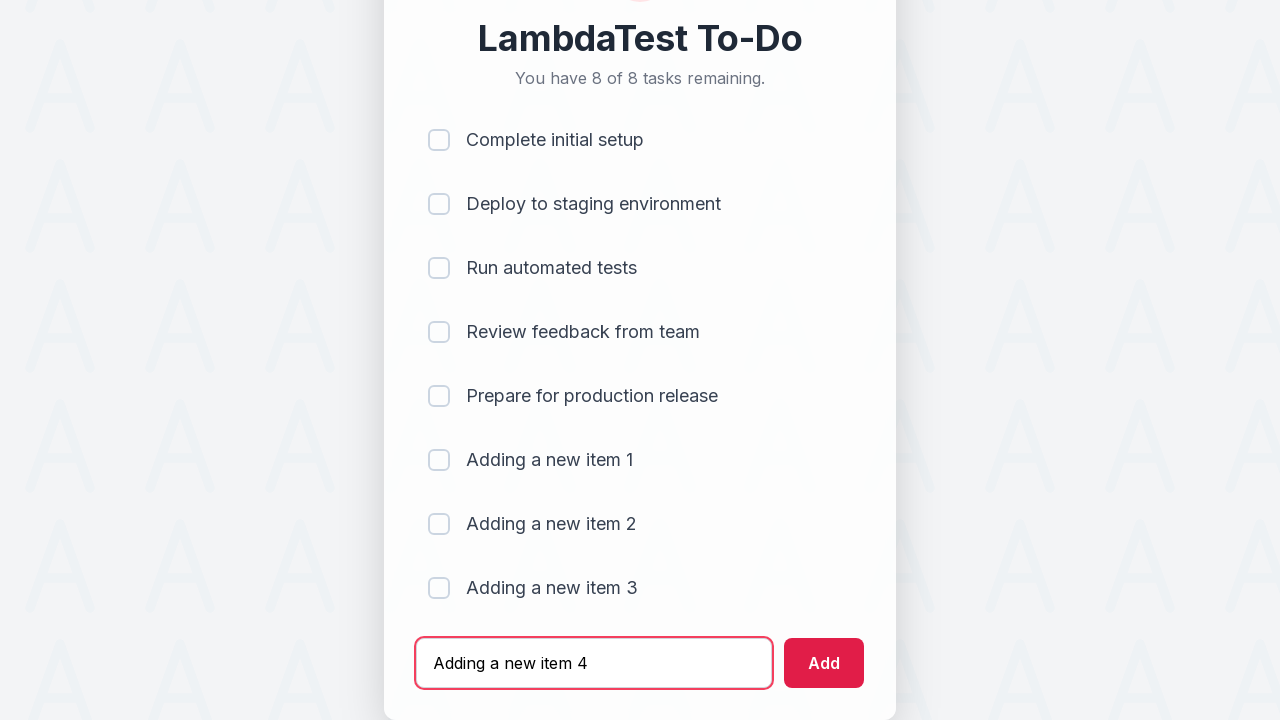

Pressed Enter to add new item 4 on #sampletodotext
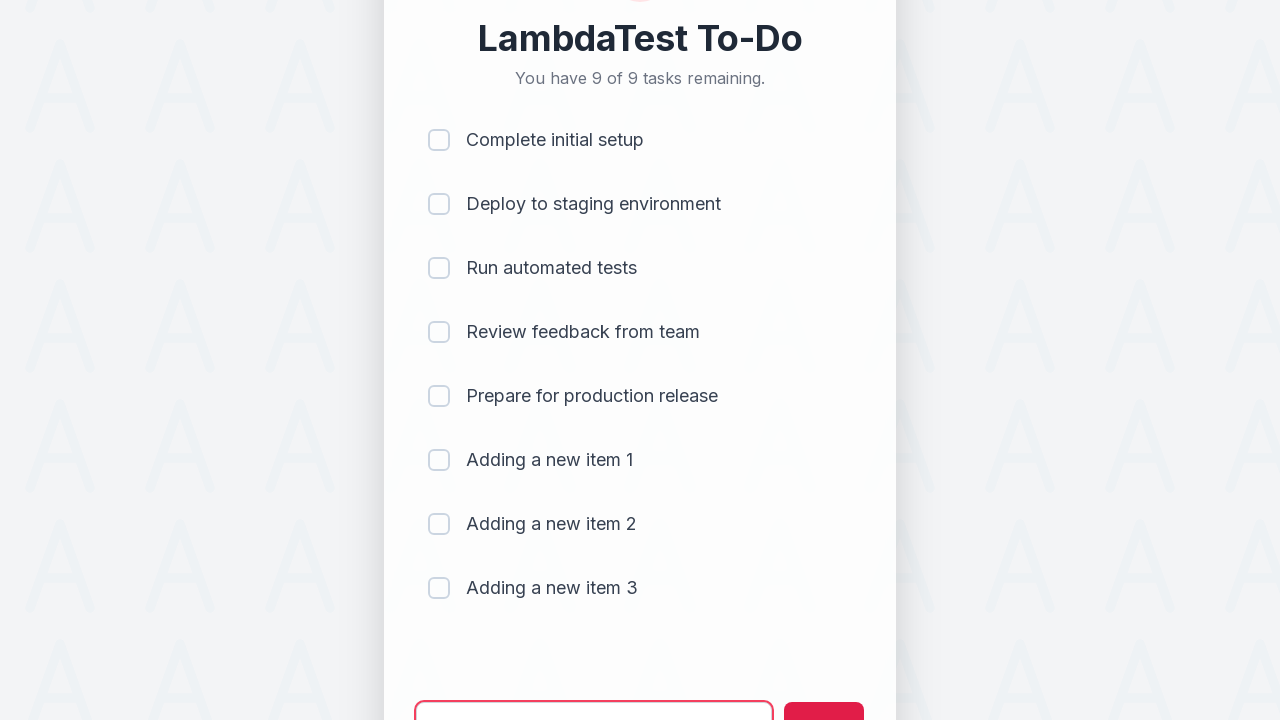

Waited 500ms for item 4 to be added
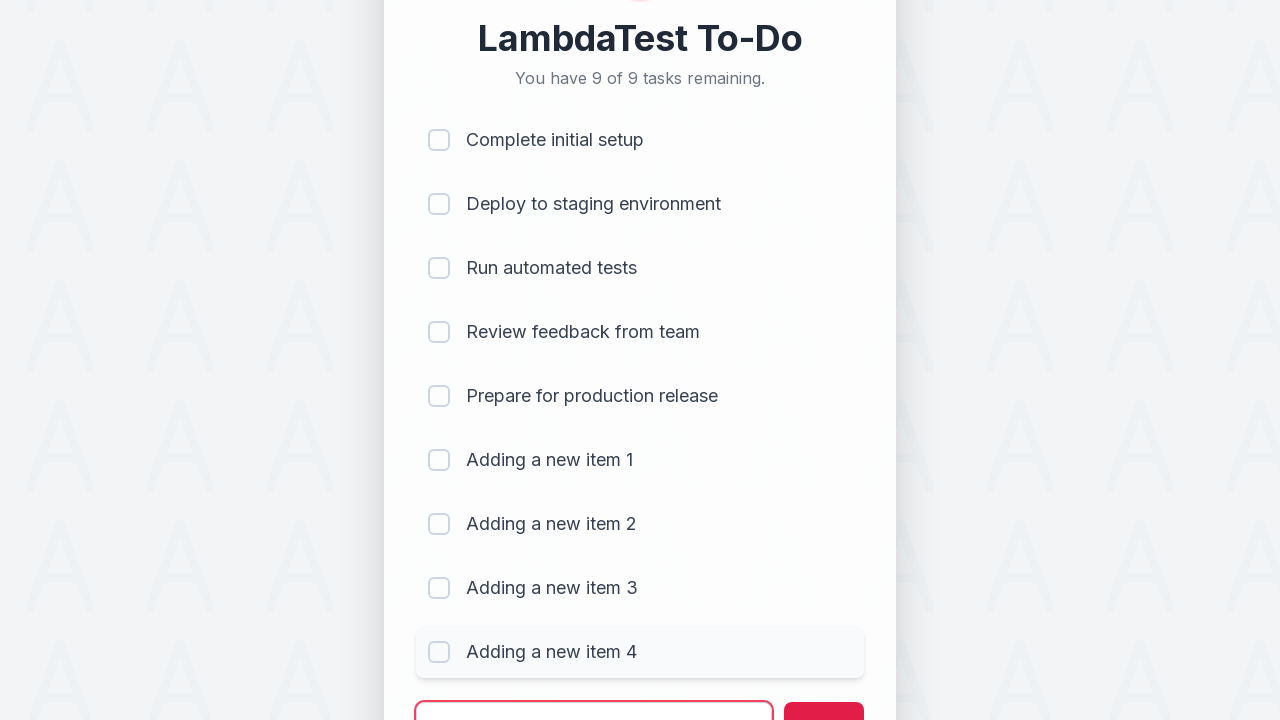

Clicked todo input field for new item 5 at (594, 695) on #sampletodotext
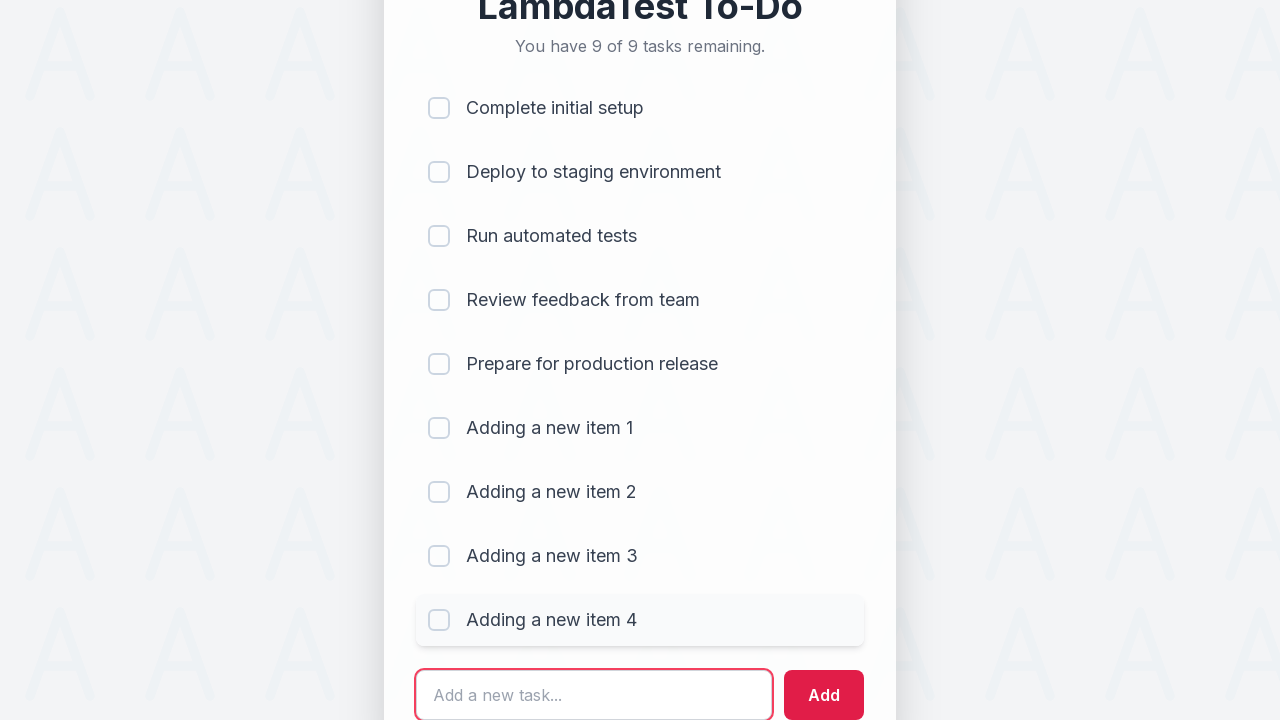

Filled input field with 'Adding a new item 5' on #sampletodotext
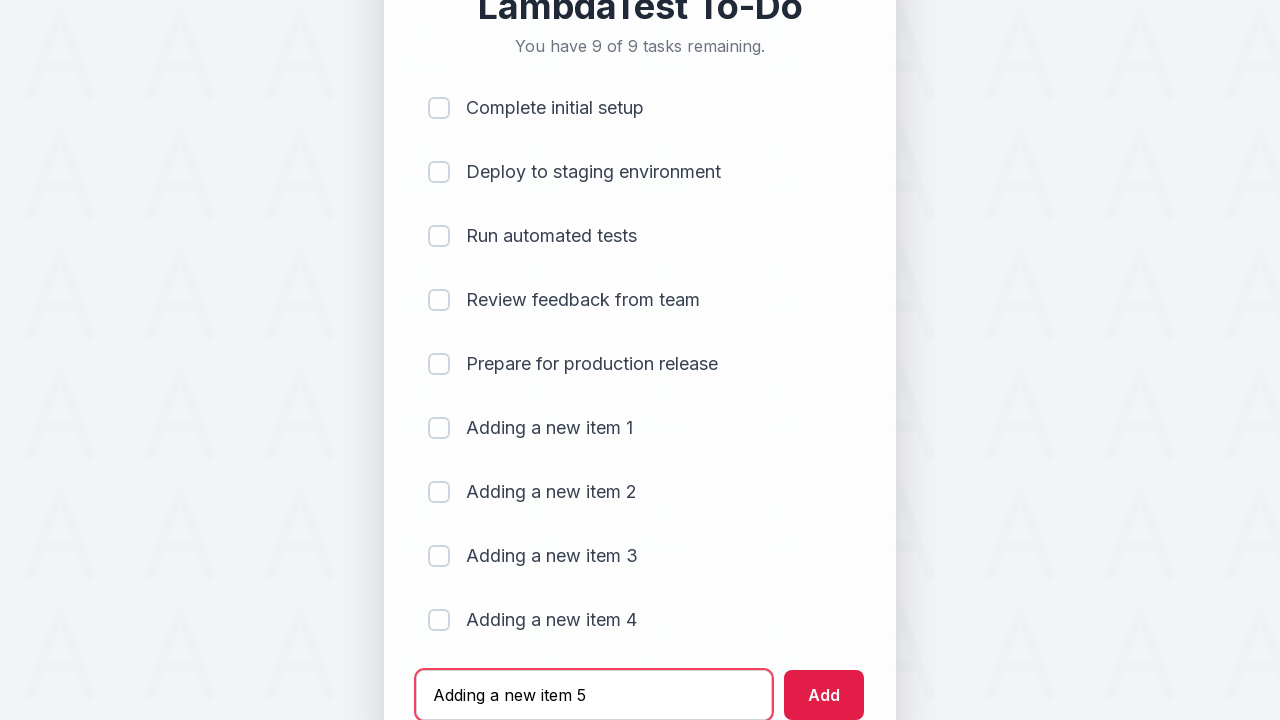

Pressed Enter to add new item 5 on #sampletodotext
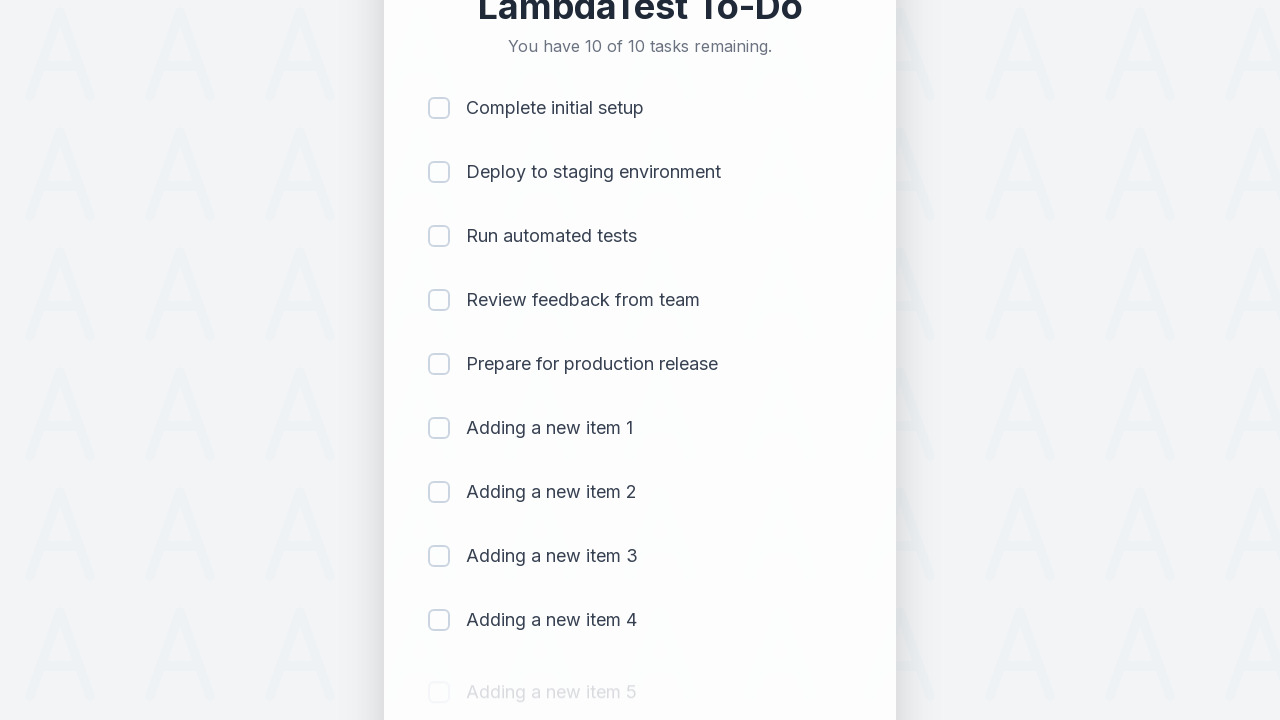

Waited 500ms for item 5 to be added
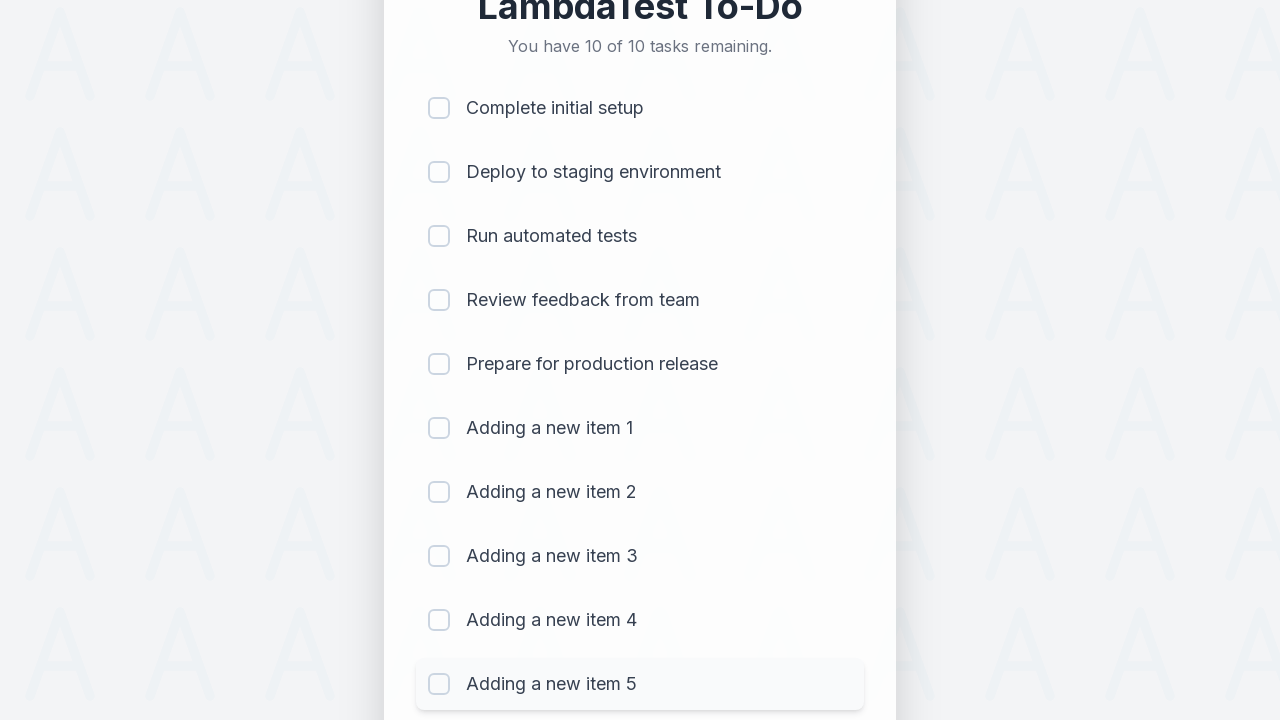

Clicked checkbox for item 1 to mark as completed at (439, 108) on (//input[@type='checkbox'])[1]
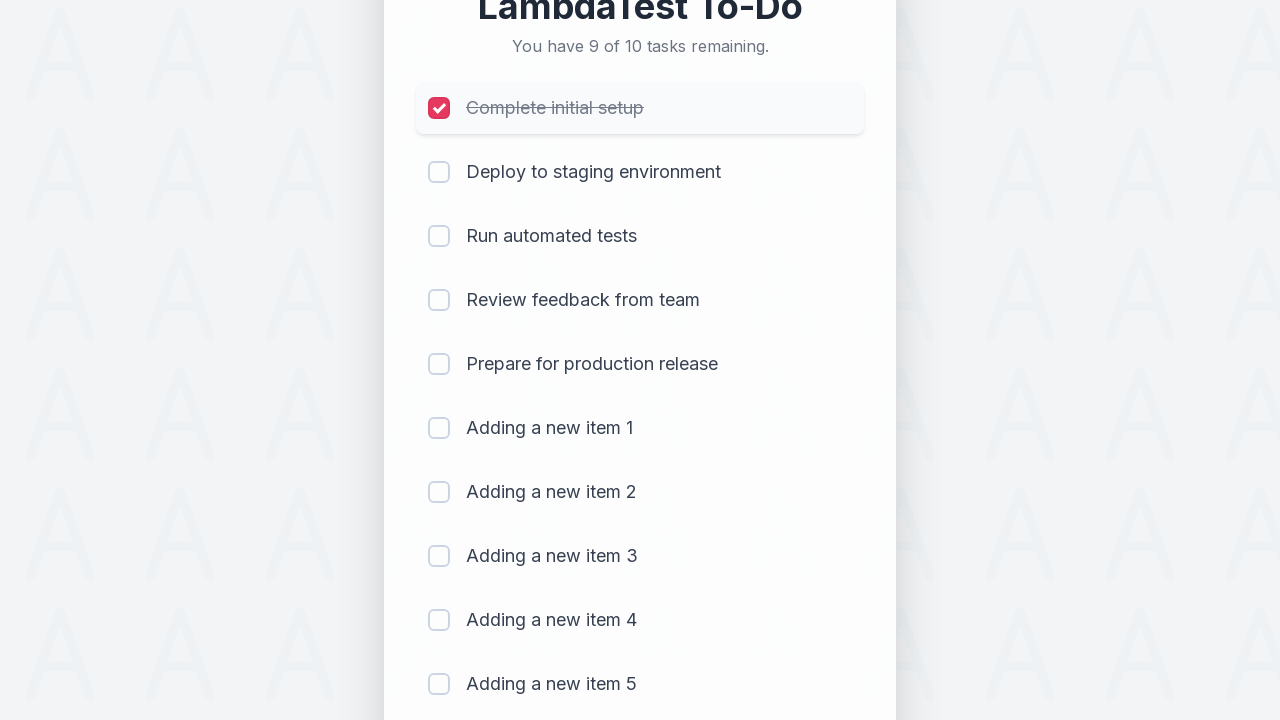

Waited 300ms after marking item 1 as completed
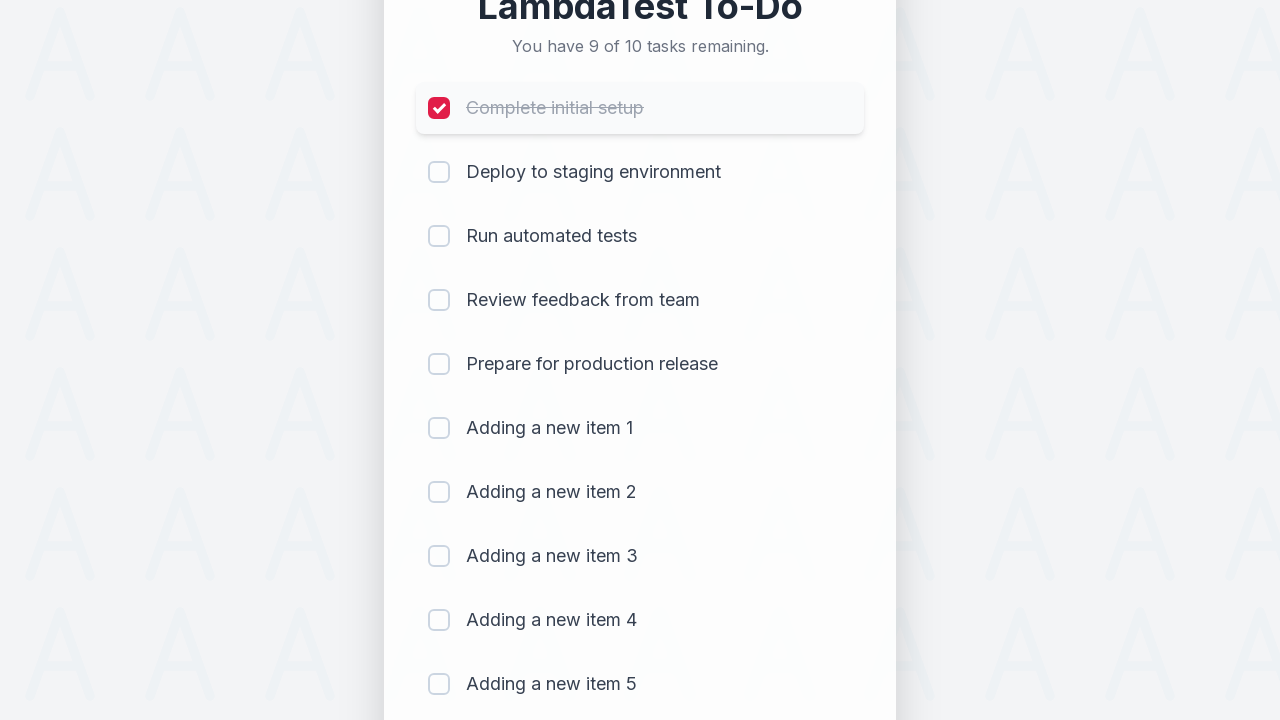

Retrieved remaining items counter text: '
                            You have 9 of 10 tasks remaining.
                        '
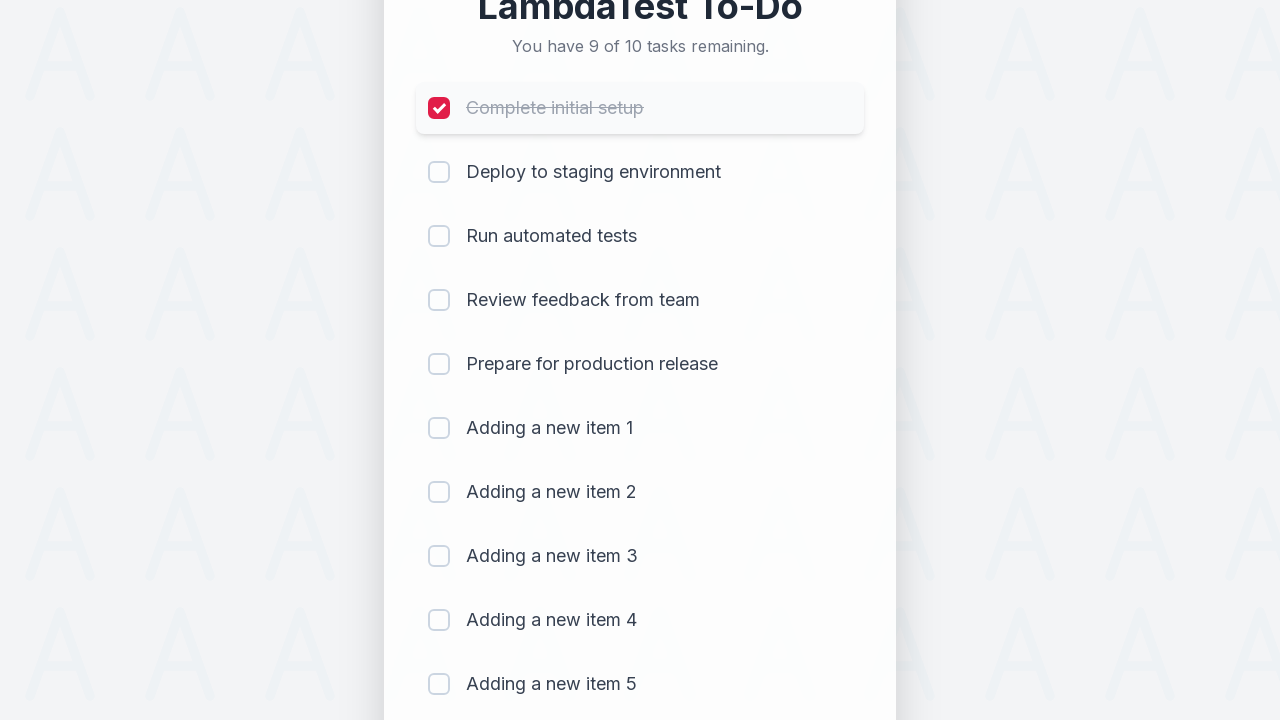

Warning: Expected '9 of 10 remaining' but got '
                            You have 9 of 10 tasks remaining.
                        '
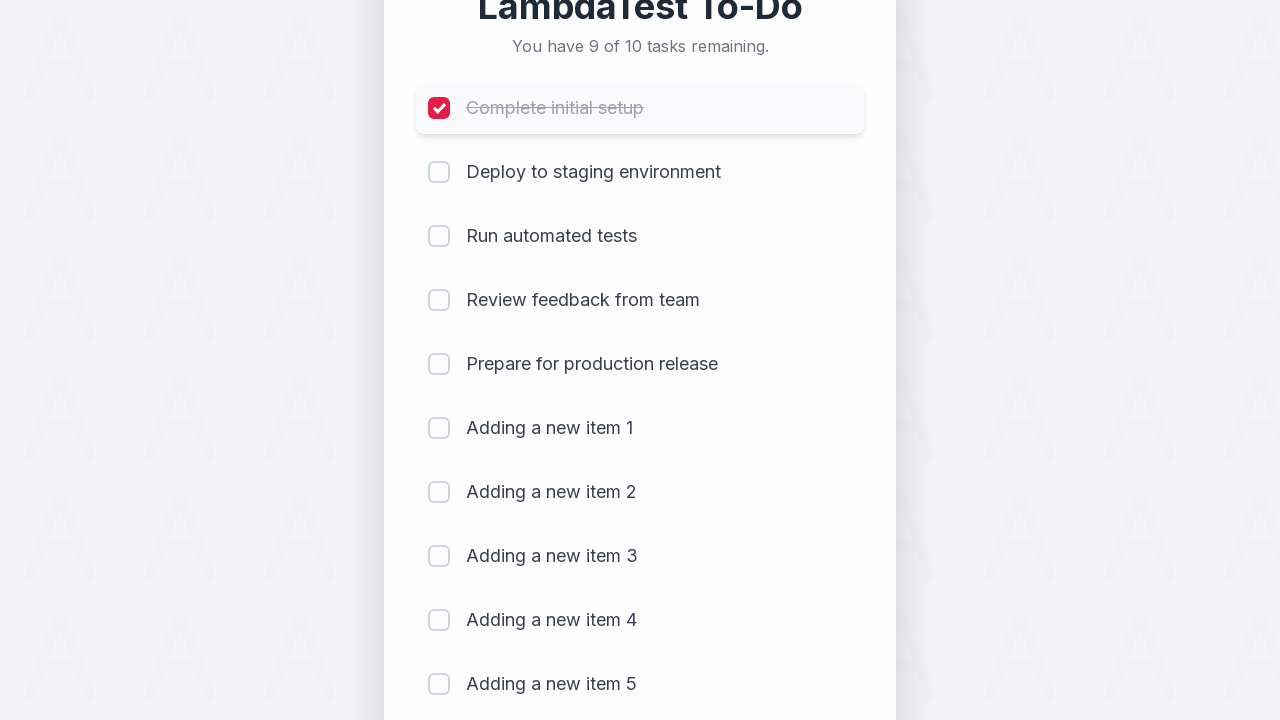

Clicked checkbox for item 2 to mark as completed at (439, 172) on (//input[@type='checkbox'])[2]
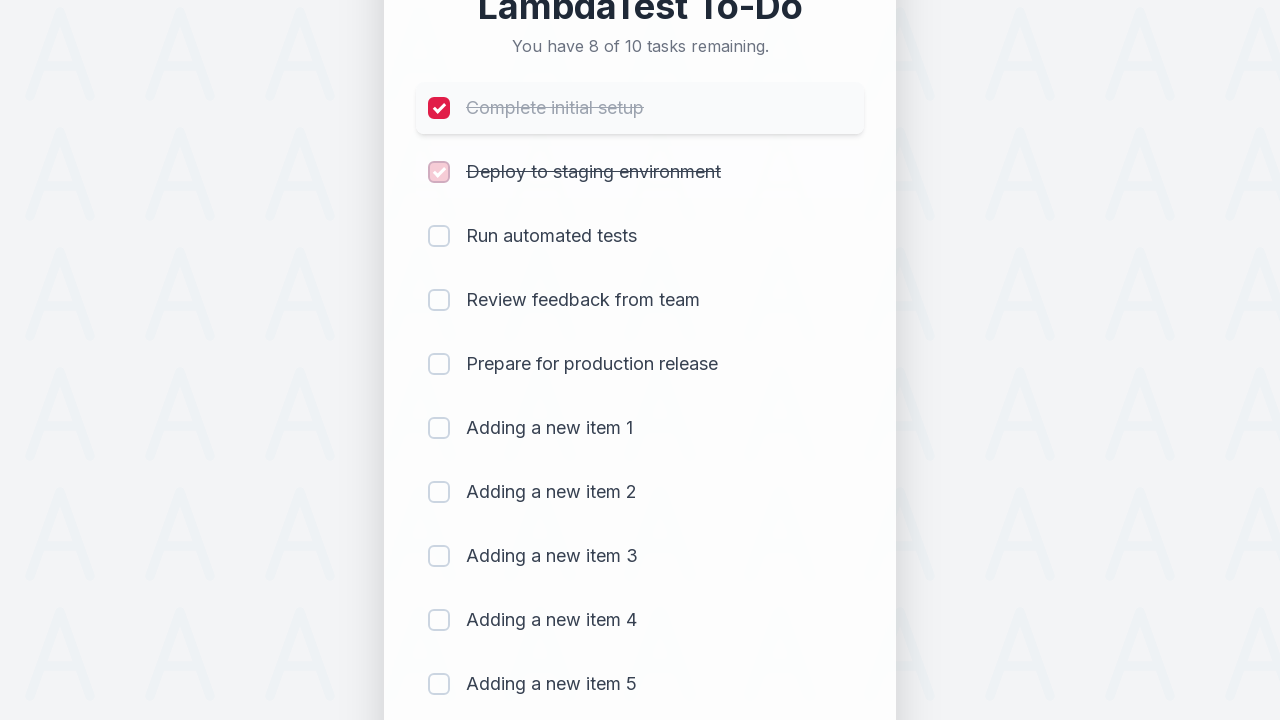

Waited 300ms after marking item 2 as completed
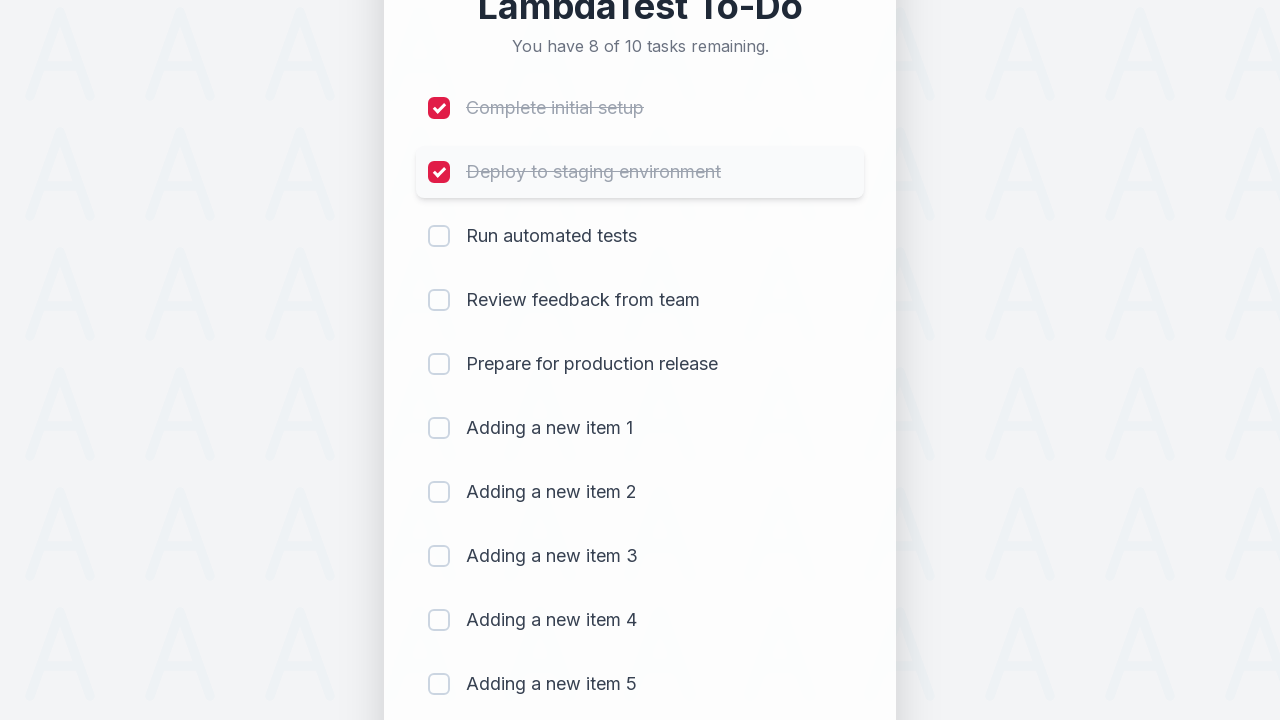

Retrieved remaining items counter text: '
                            You have 8 of 10 tasks remaining.
                        '
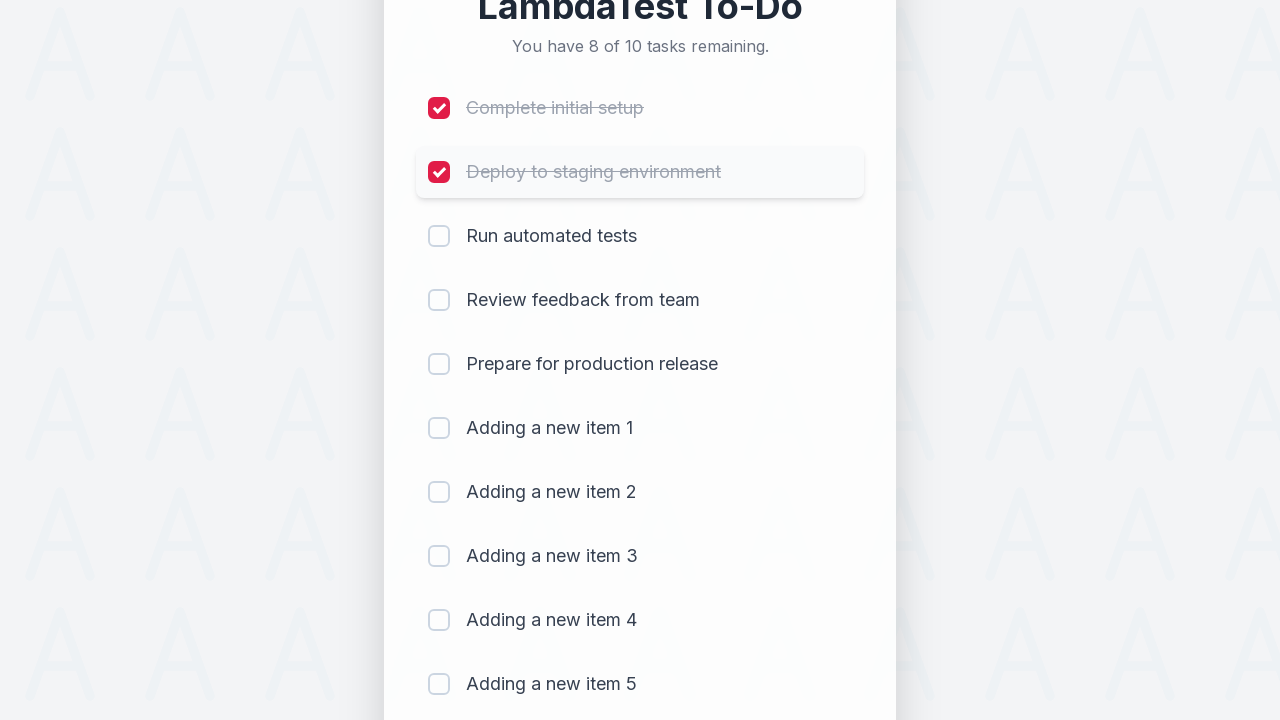

Warning: Expected '8 of 10 remaining' but got '
                            You have 8 of 10 tasks remaining.
                        '
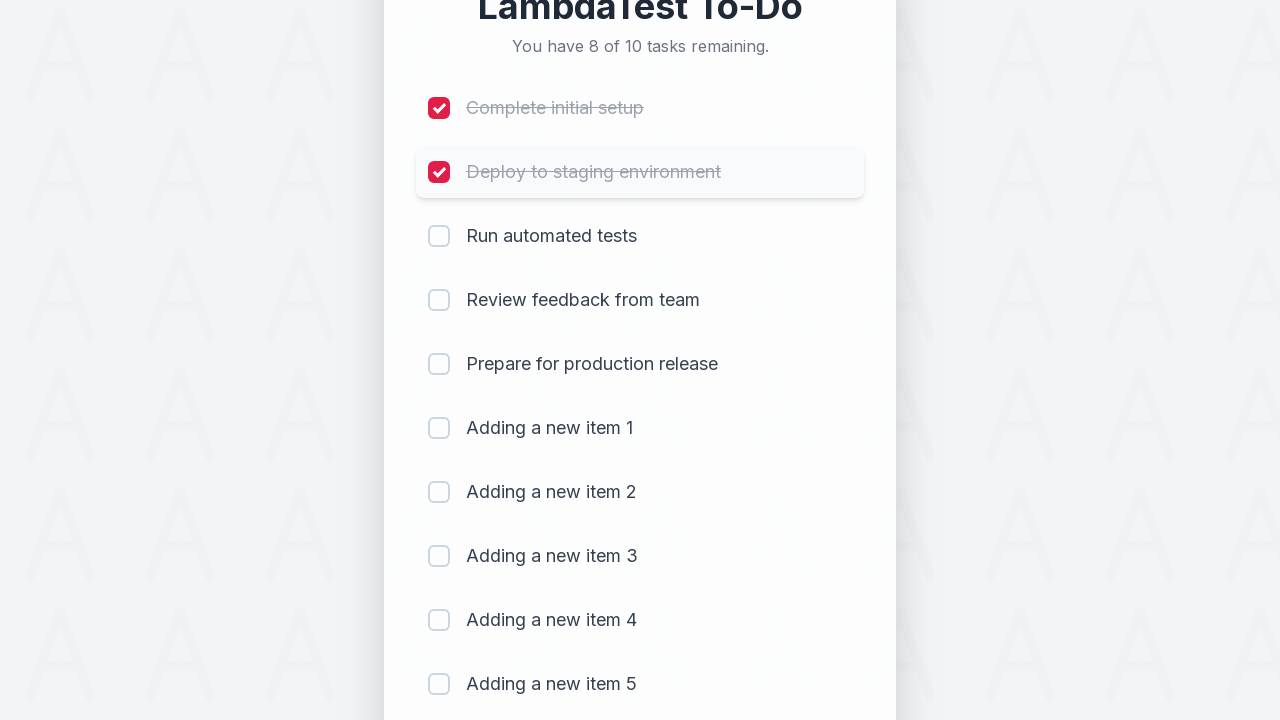

Clicked checkbox for item 3 to mark as completed at (439, 236) on (//input[@type='checkbox'])[3]
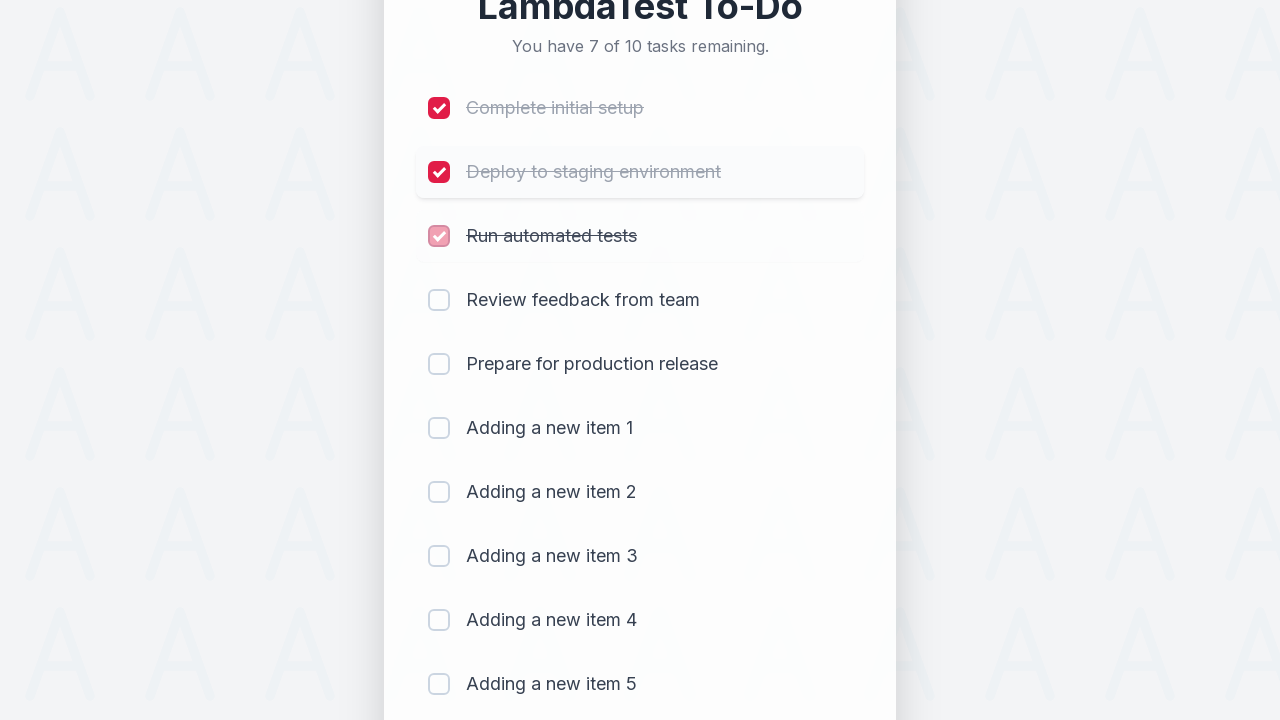

Waited 300ms after marking item 3 as completed
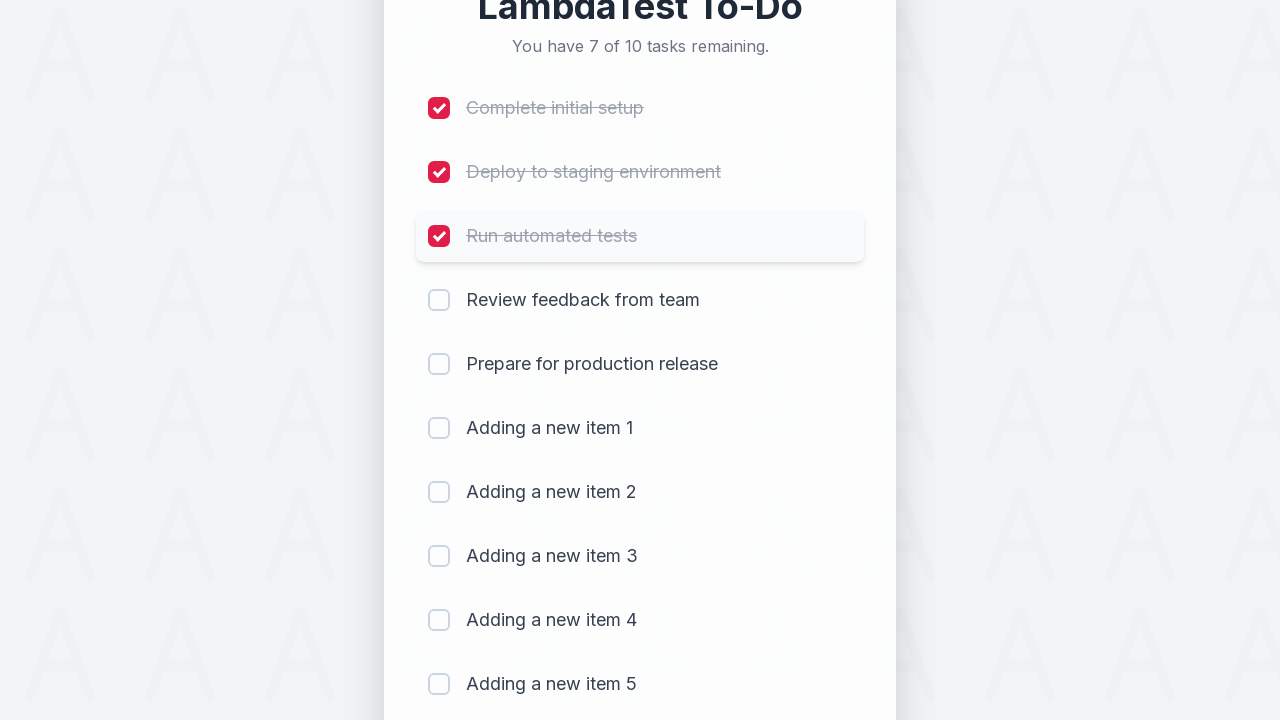

Retrieved remaining items counter text: '
                            You have 7 of 10 tasks remaining.
                        '
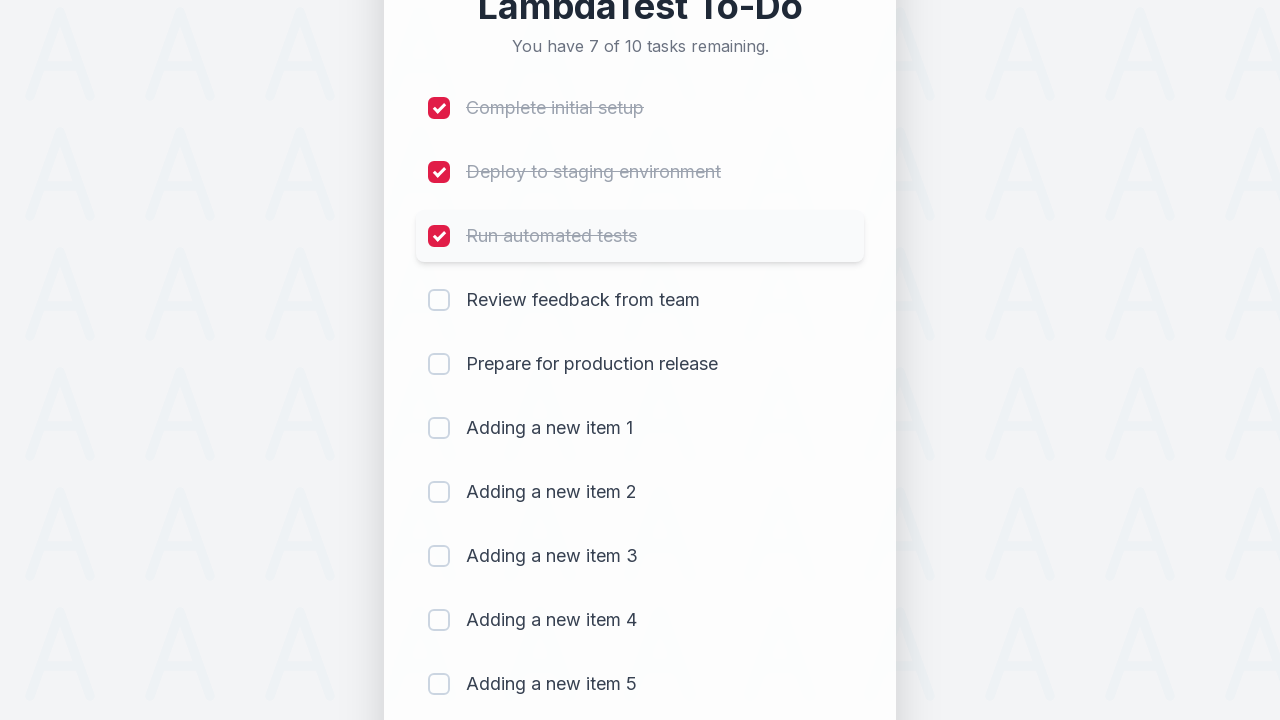

Warning: Expected '7 of 10 remaining' but got '
                            You have 7 of 10 tasks remaining.
                        '
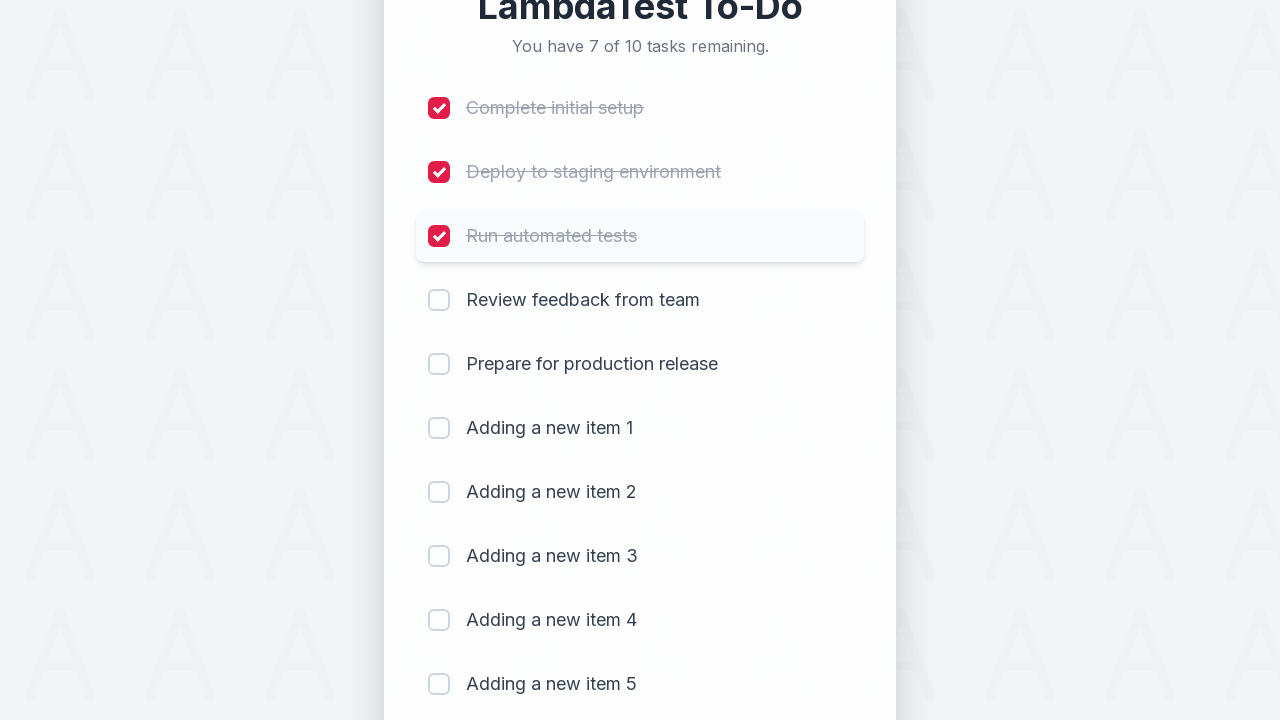

Clicked checkbox for item 4 to mark as completed at (439, 300) on (//input[@type='checkbox'])[4]
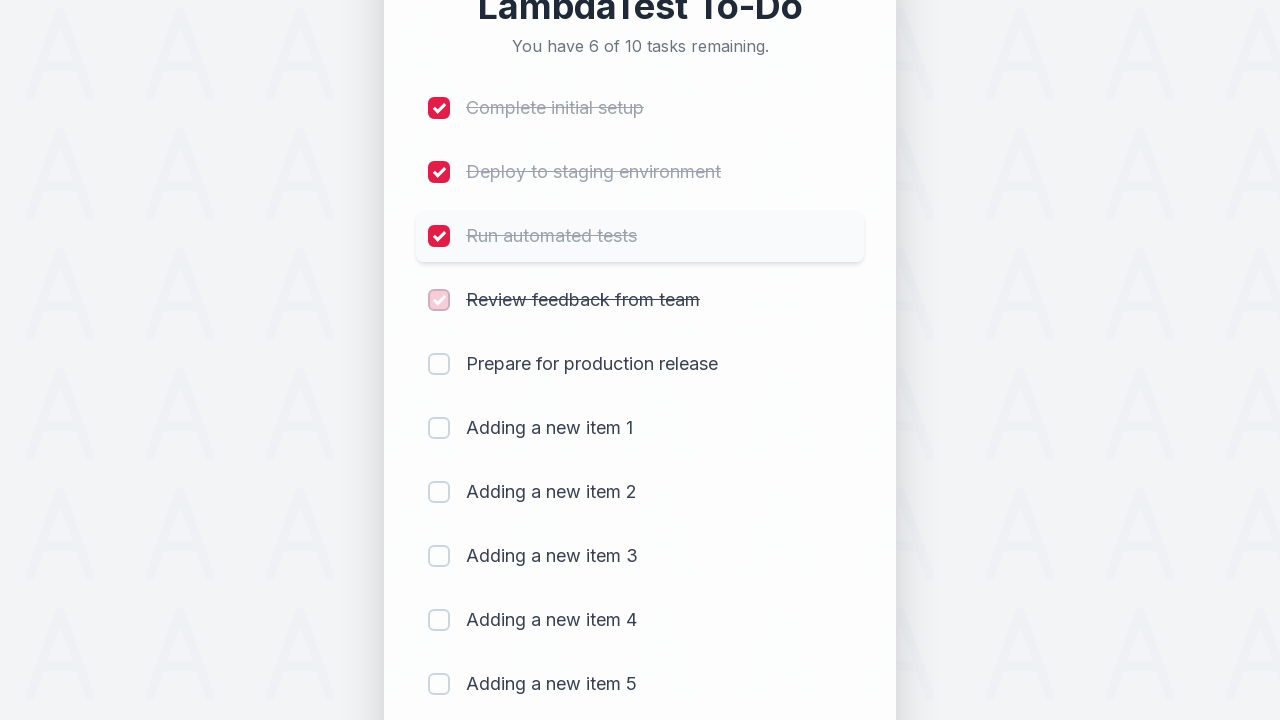

Waited 300ms after marking item 4 as completed
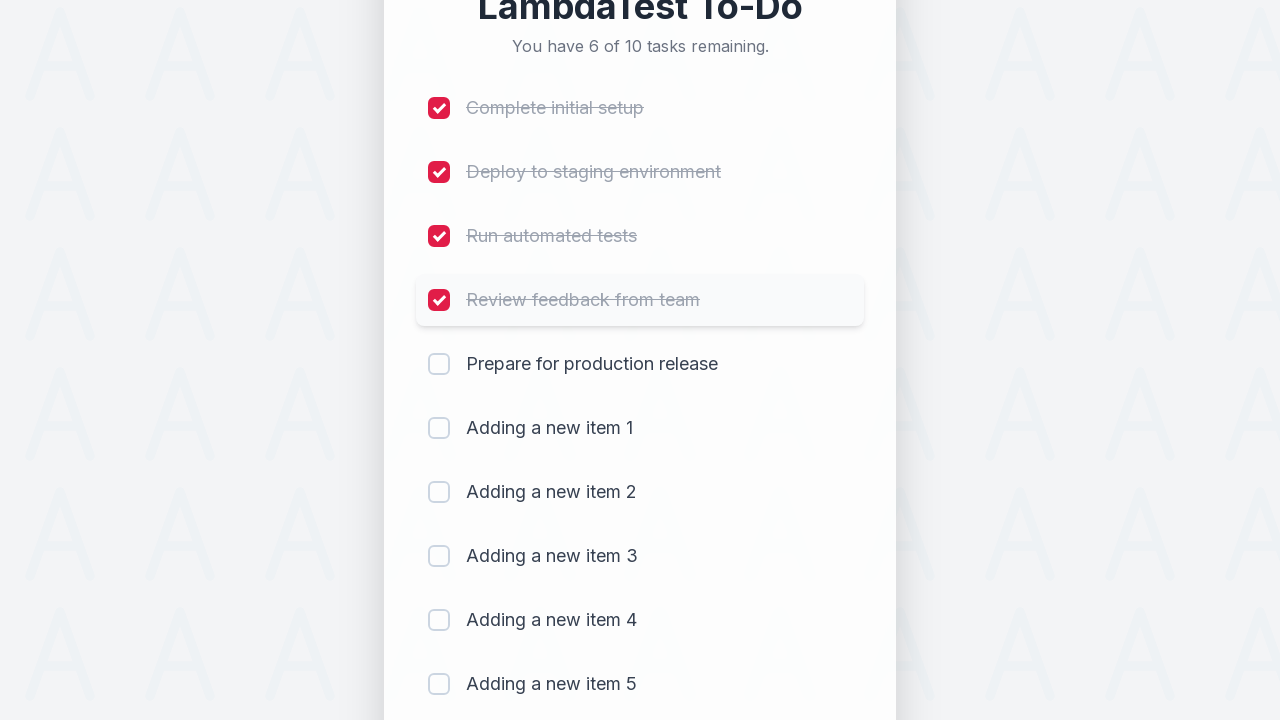

Retrieved remaining items counter text: '
                            You have 6 of 10 tasks remaining.
                        '
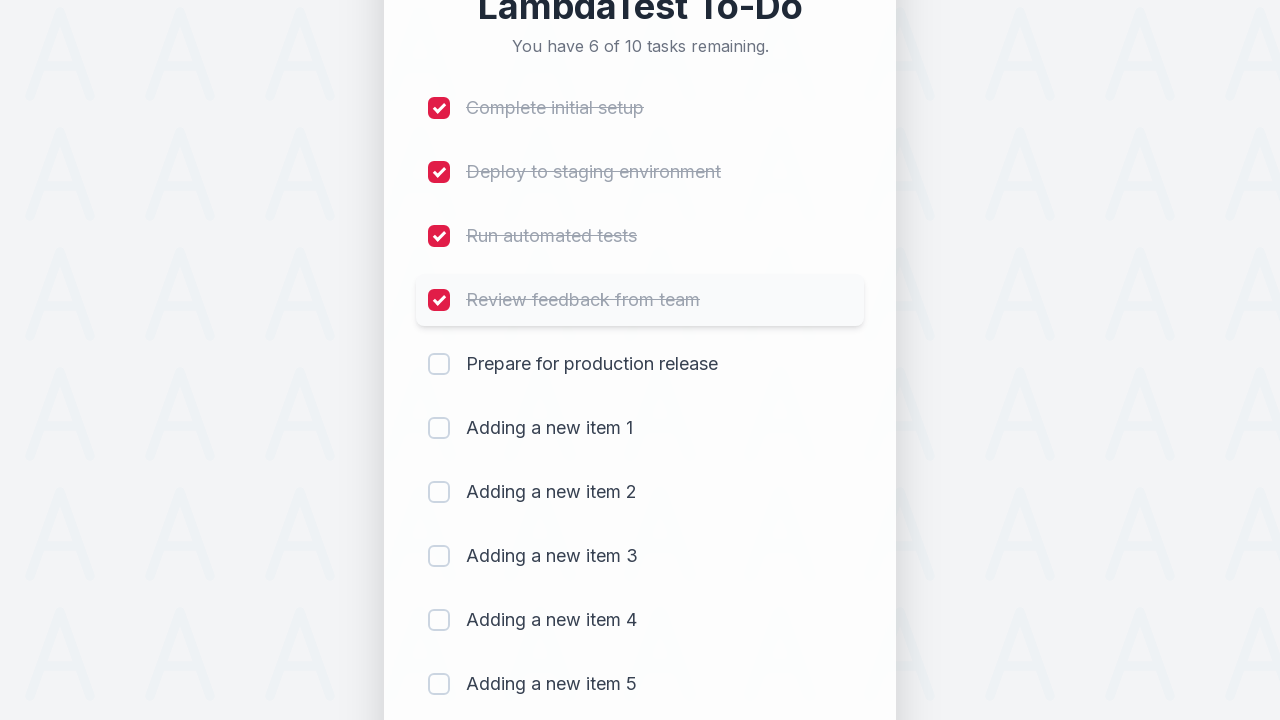

Warning: Expected '6 of 10 remaining' but got '
                            You have 6 of 10 tasks remaining.
                        '
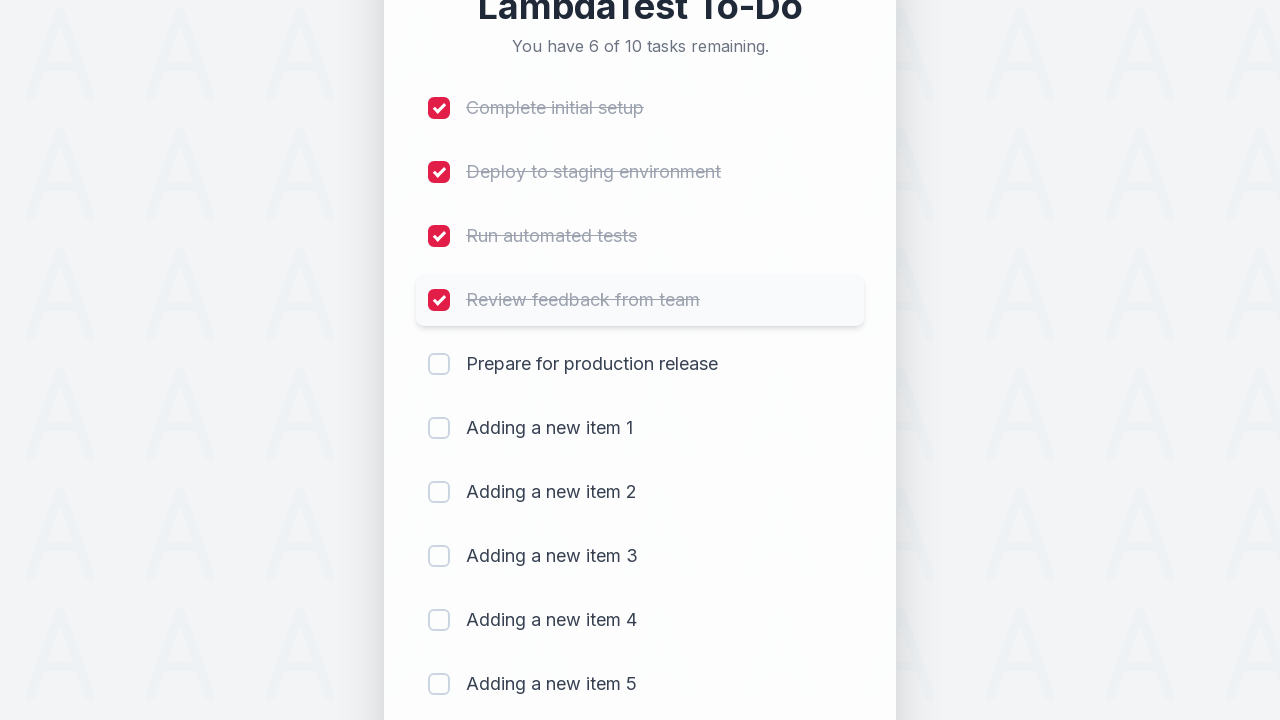

Clicked checkbox for item 5 to mark as completed at (439, 364) on (//input[@type='checkbox'])[5]
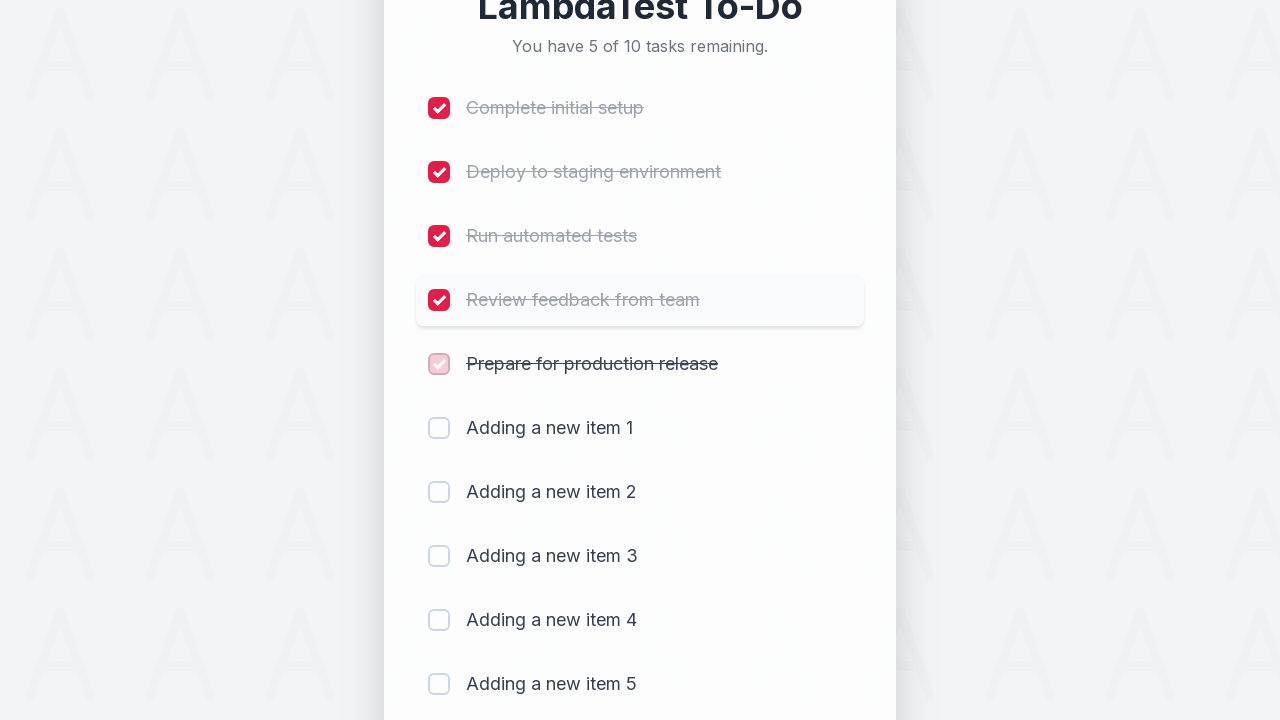

Waited 300ms after marking item 5 as completed
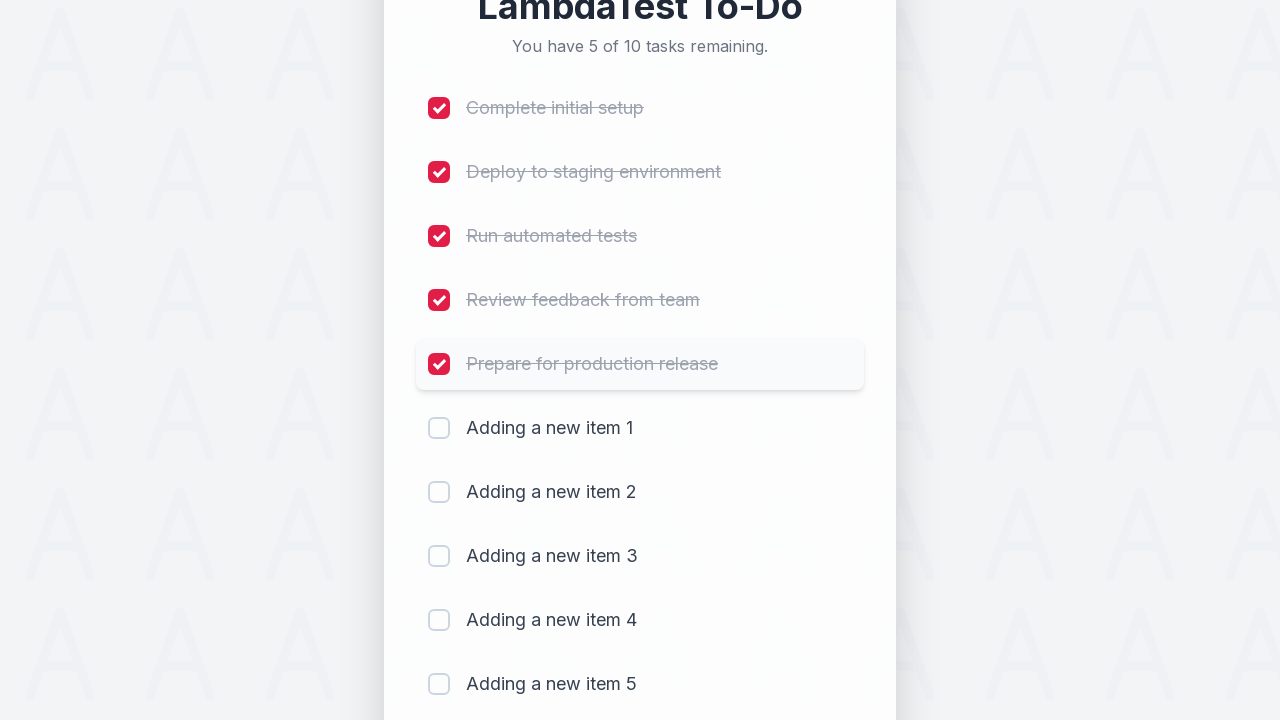

Retrieved remaining items counter text: '
                            You have 5 of 10 tasks remaining.
                        '
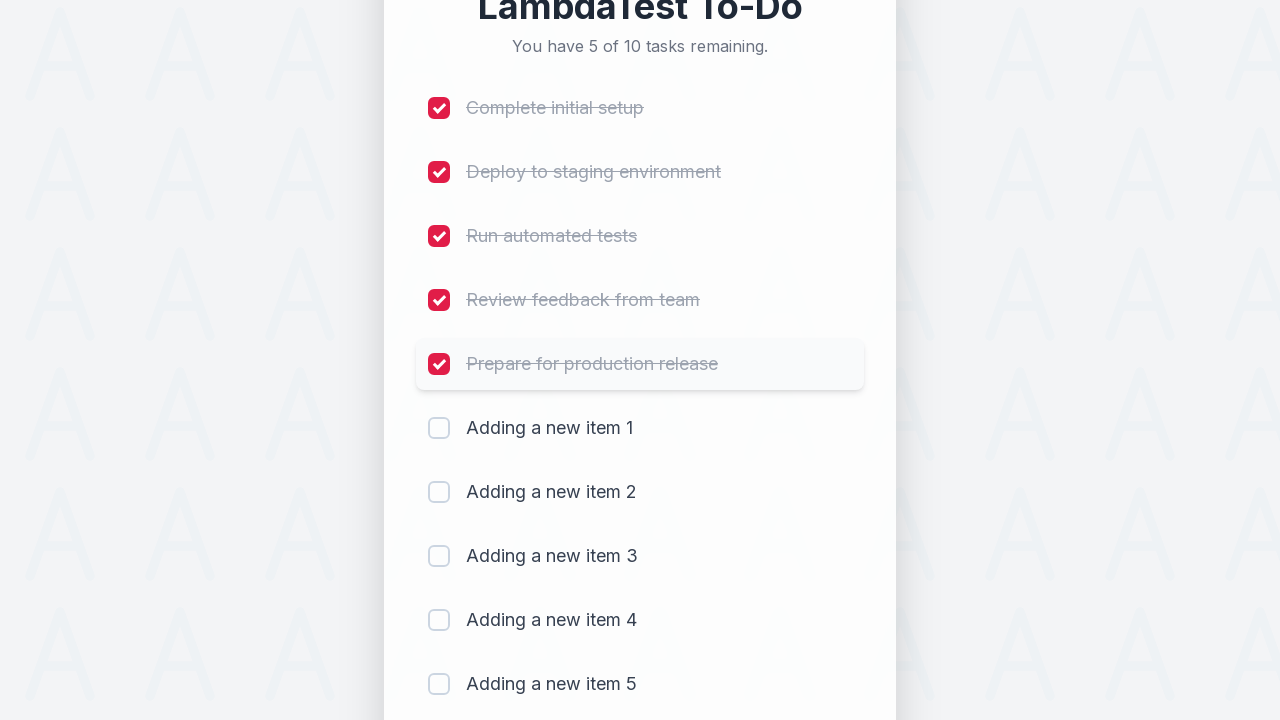

Warning: Expected '5 of 10 remaining' but got '
                            You have 5 of 10 tasks remaining.
                        '
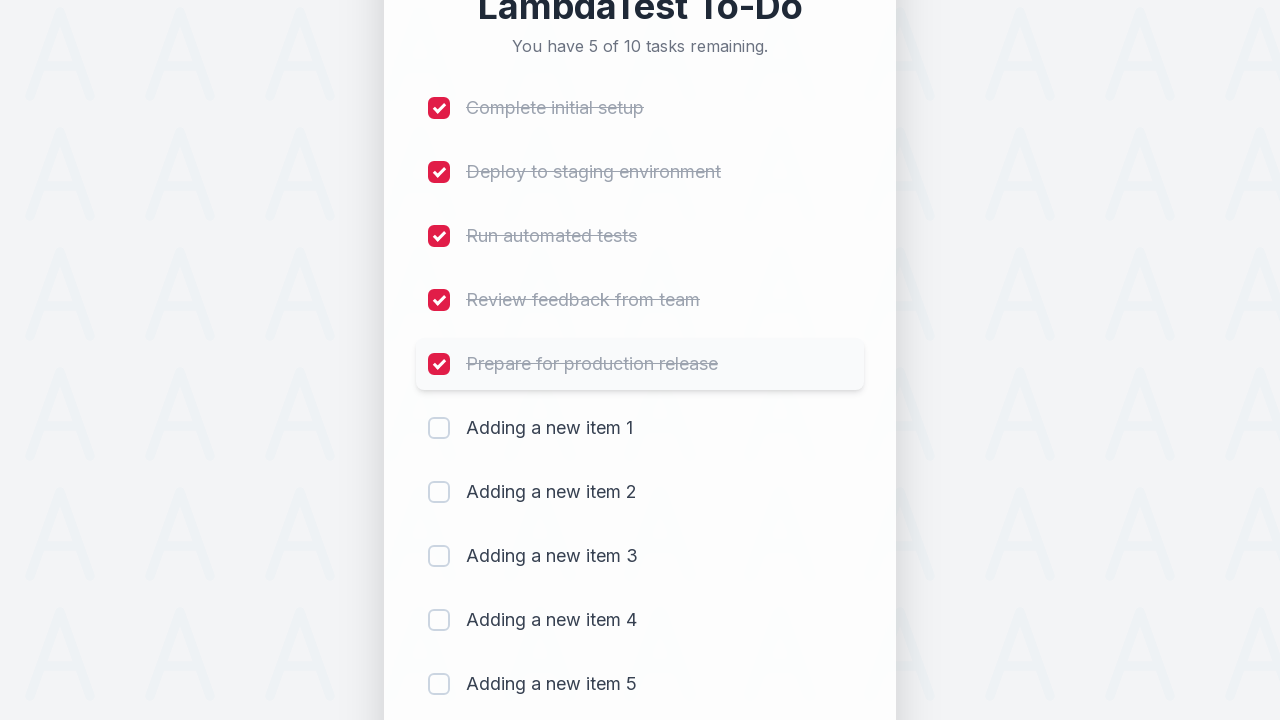

Clicked checkbox for item 6 to mark as completed at (439, 428) on (//input[@type='checkbox'])[6]
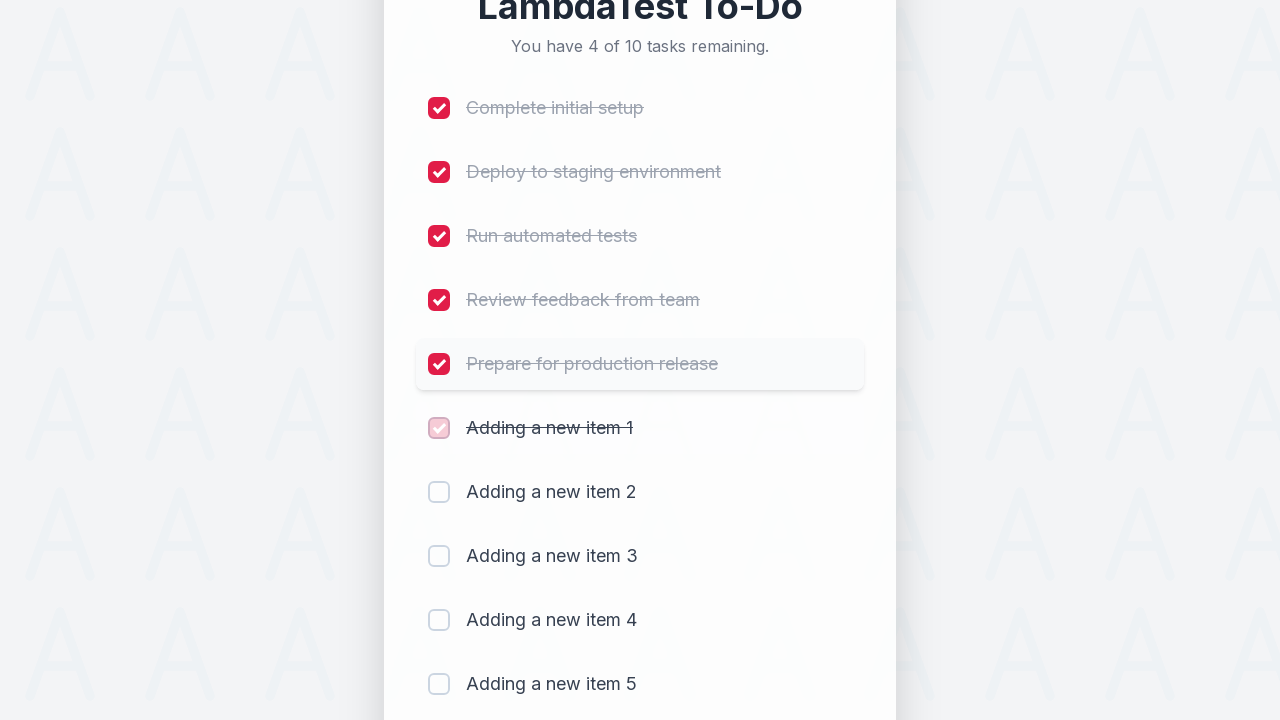

Waited 300ms after marking item 6 as completed
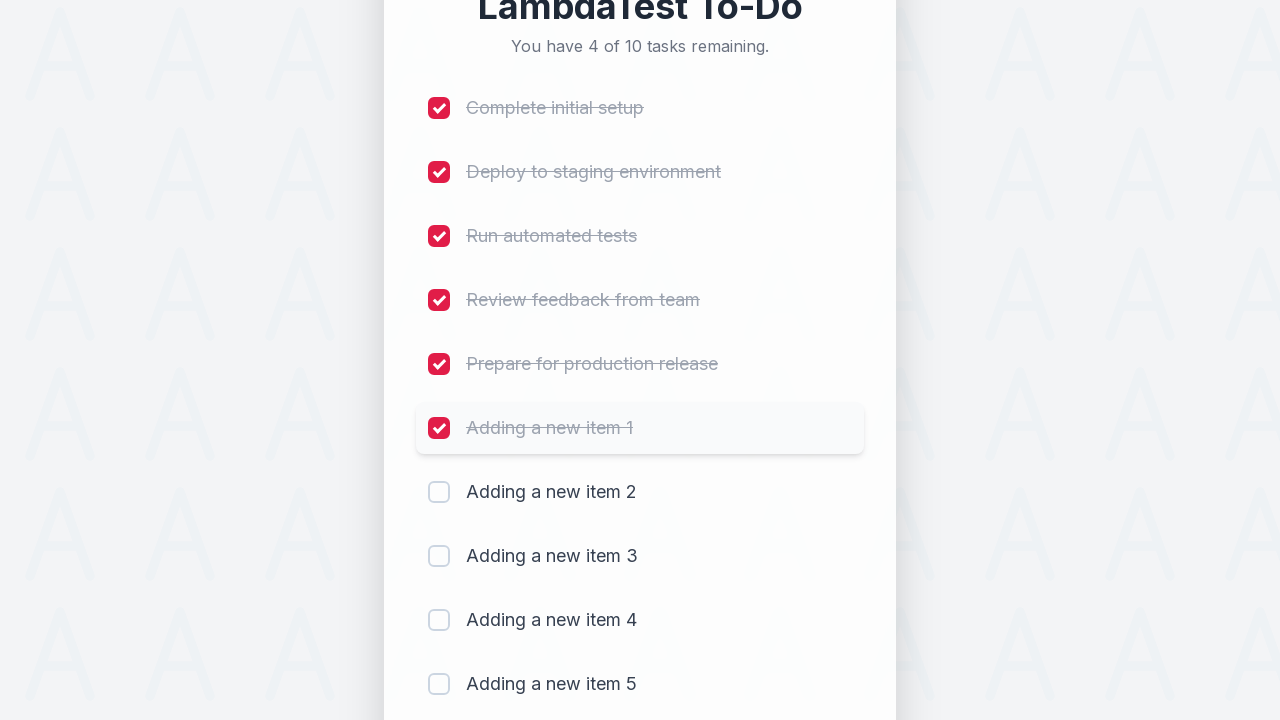

Retrieved remaining items counter text: '
                            You have 4 of 10 tasks remaining.
                        '
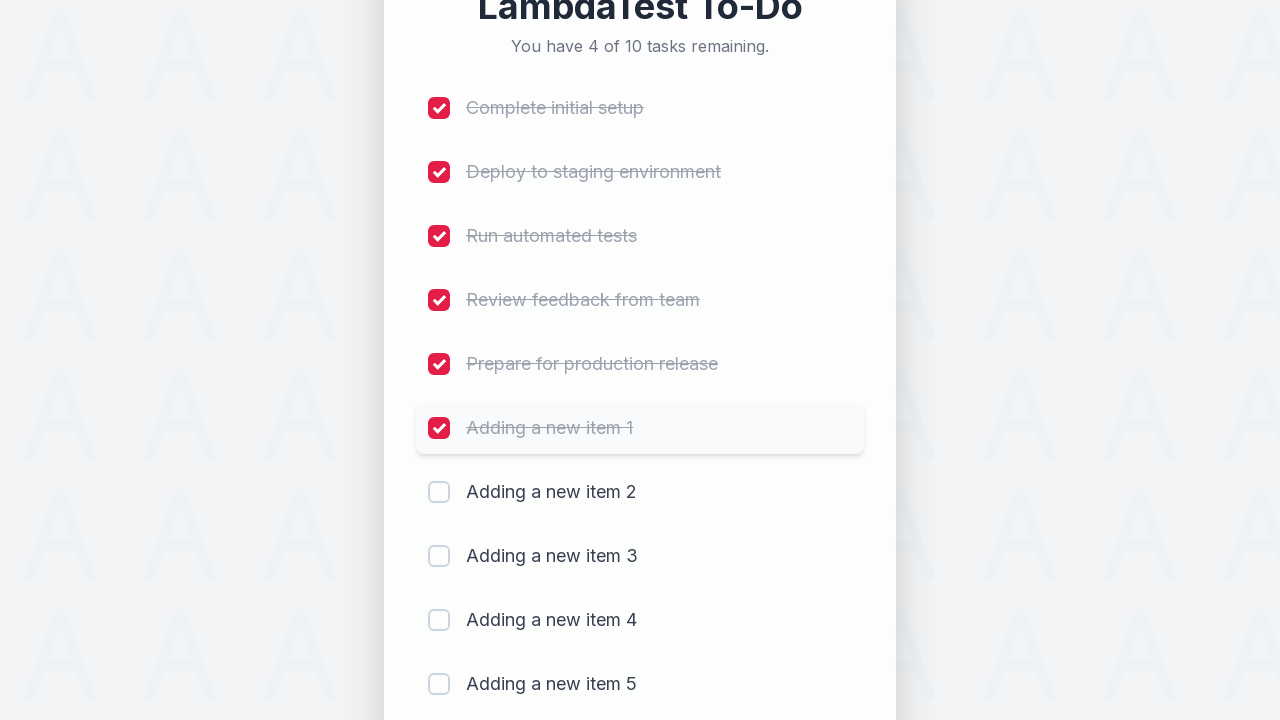

Warning: Expected '4 of 10 remaining' but got '
                            You have 4 of 10 tasks remaining.
                        '
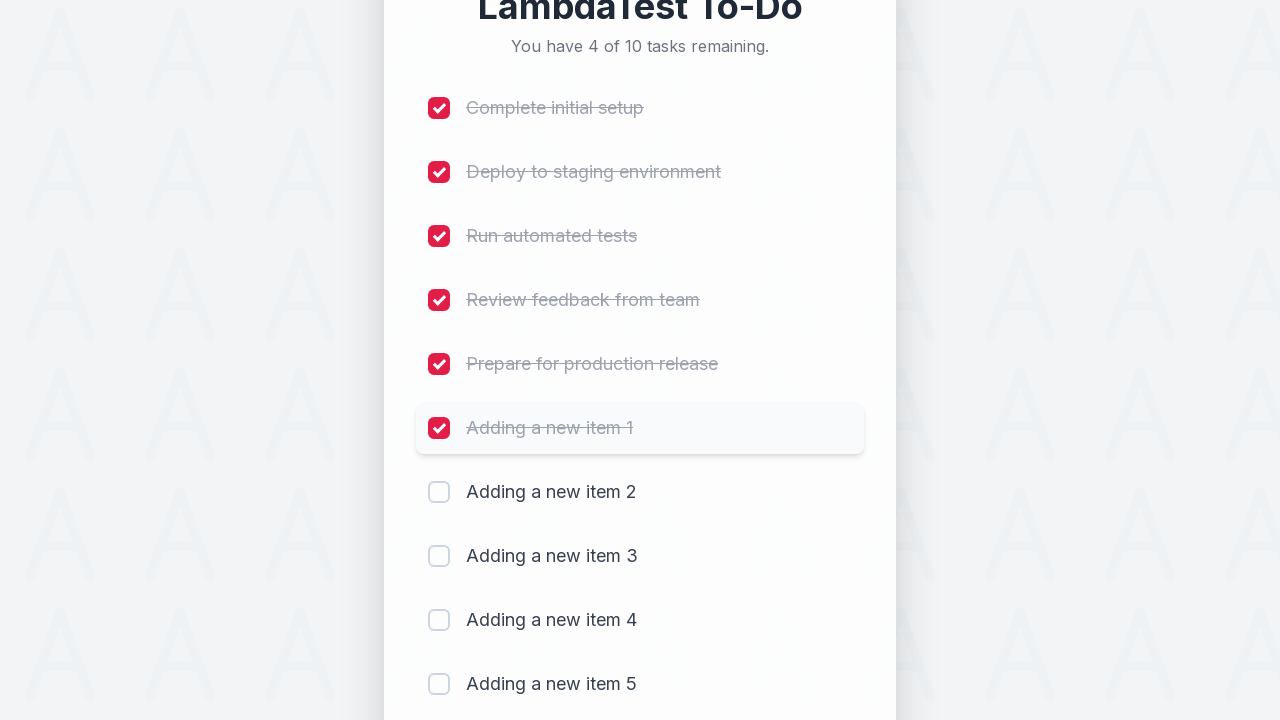

Clicked checkbox for item 7 to mark as completed at (439, 492) on (//input[@type='checkbox'])[7]
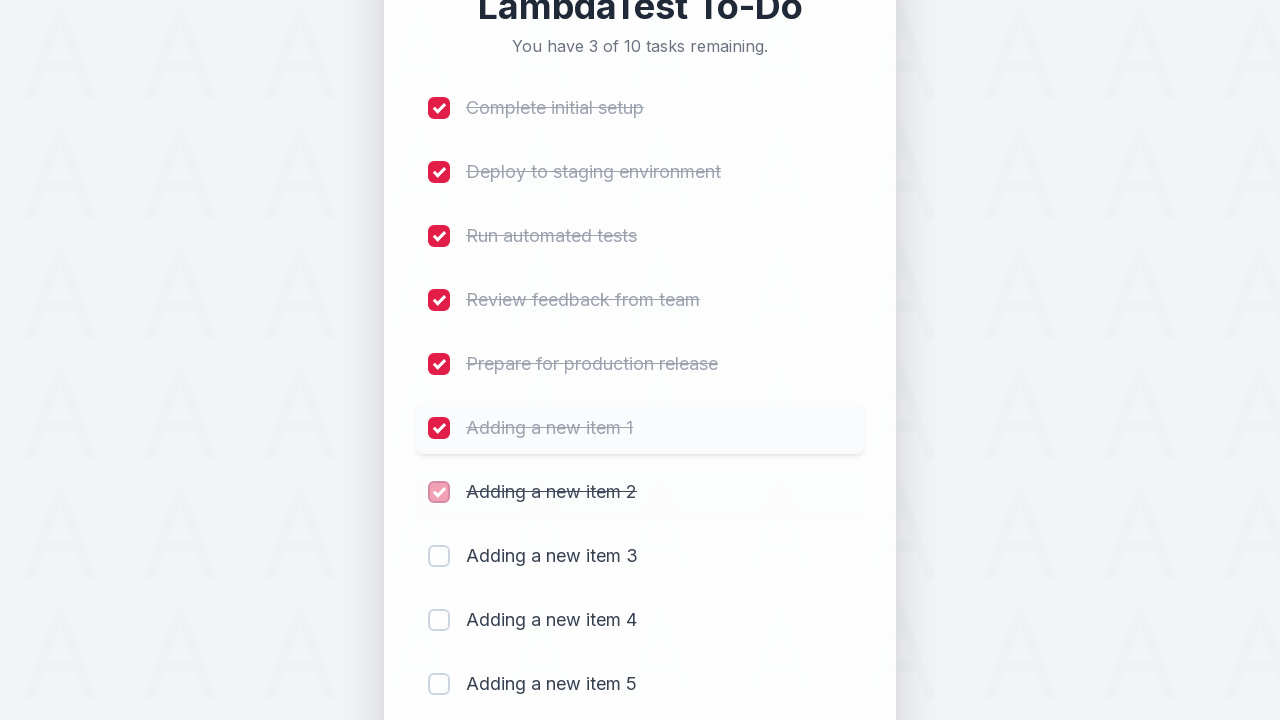

Waited 300ms after marking item 7 as completed
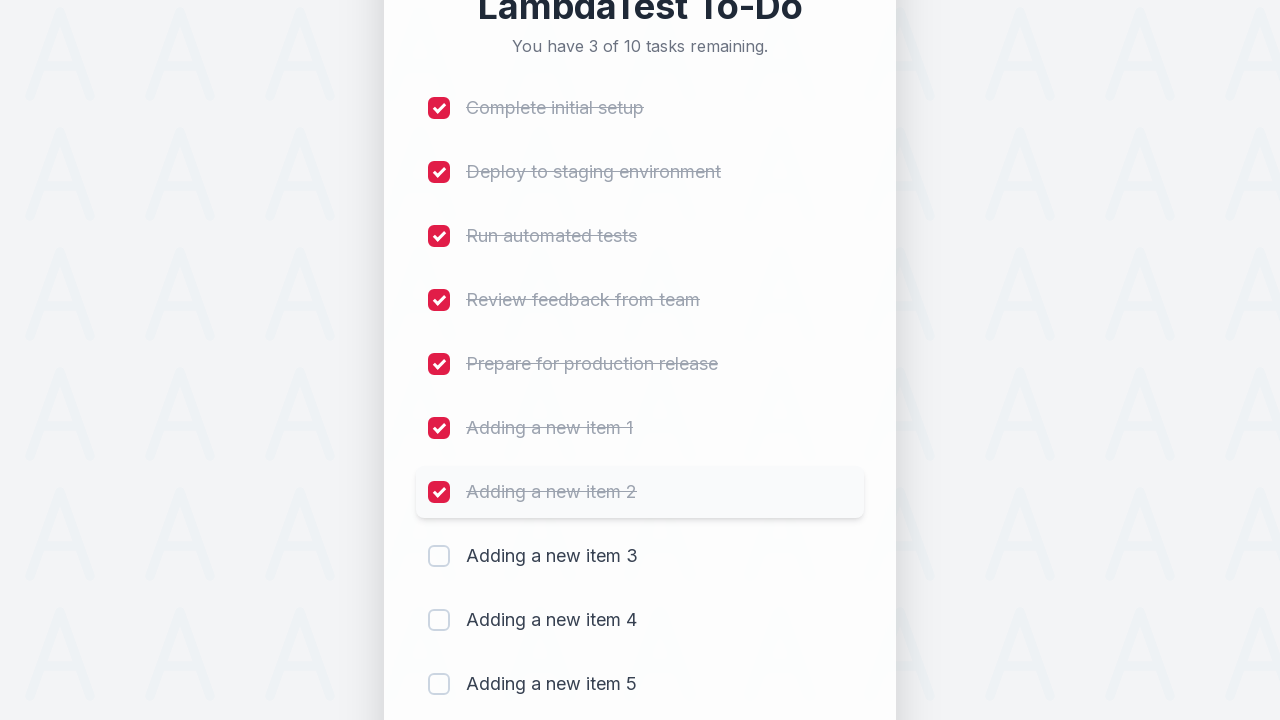

Retrieved remaining items counter text: '
                            You have 3 of 10 tasks remaining.
                        '
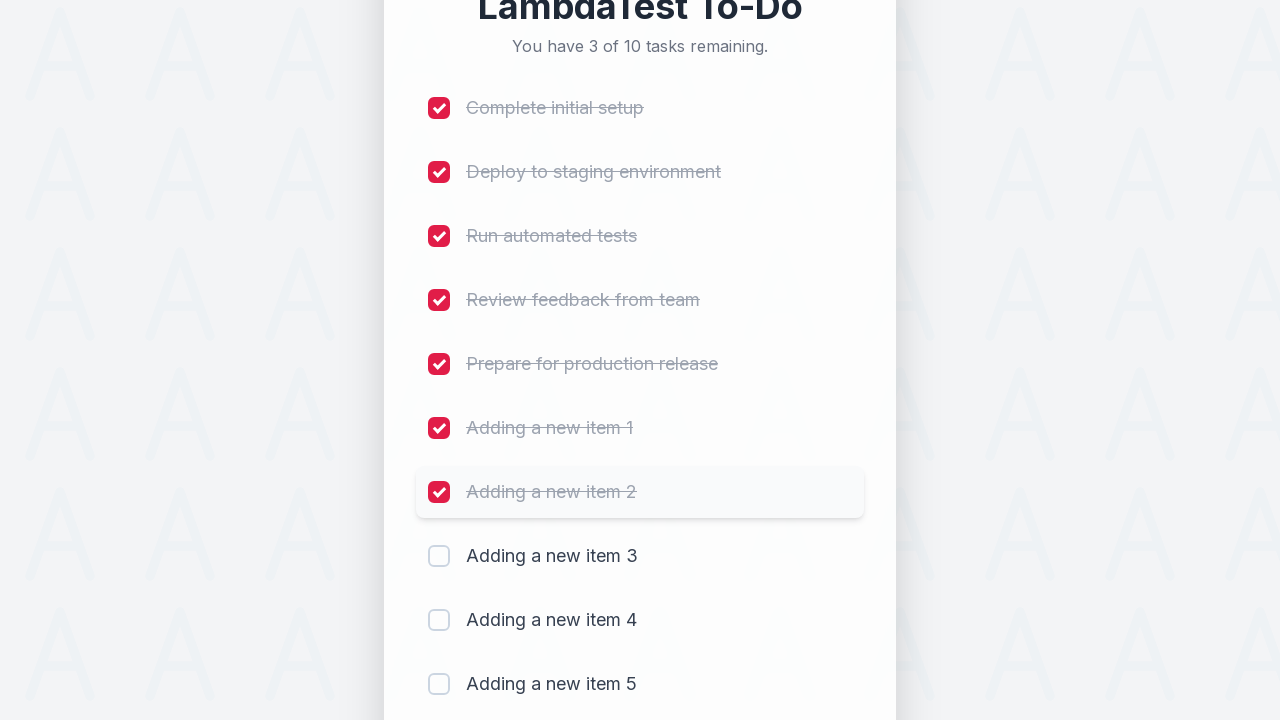

Warning: Expected '3 of 10 remaining' but got '
                            You have 3 of 10 tasks remaining.
                        '
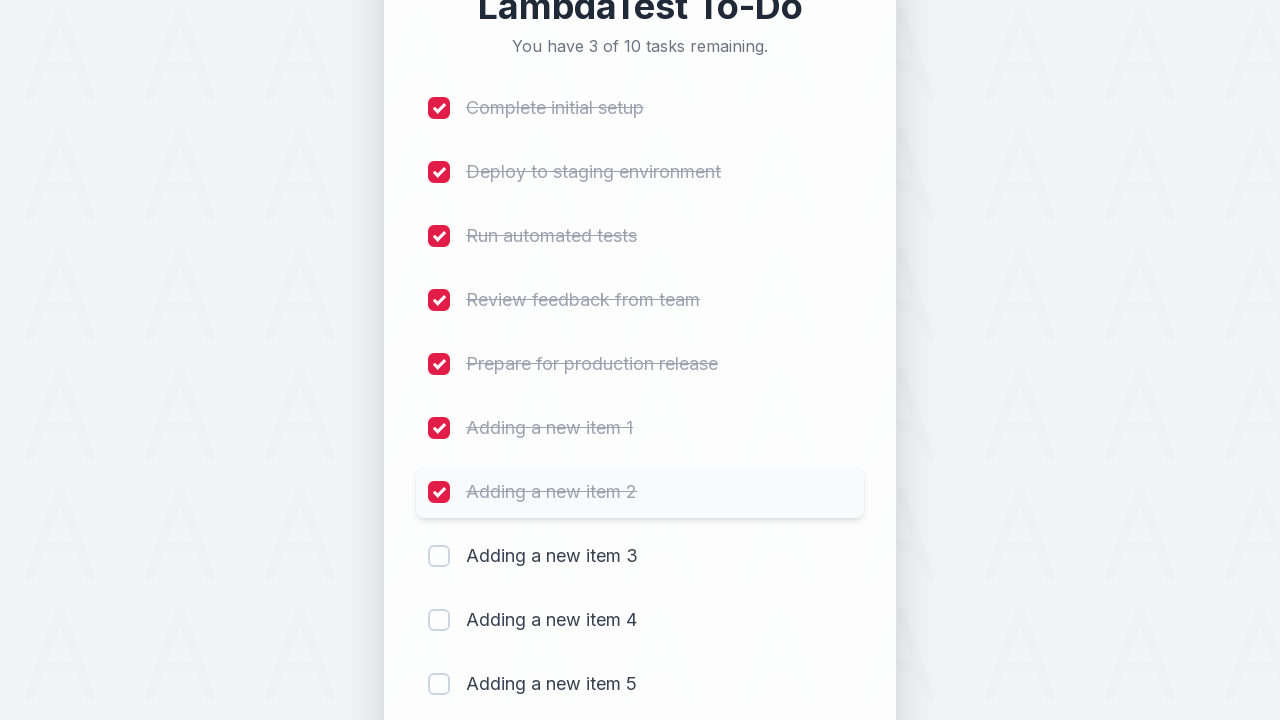

Clicked checkbox for item 8 to mark as completed at (439, 556) on (//input[@type='checkbox'])[8]
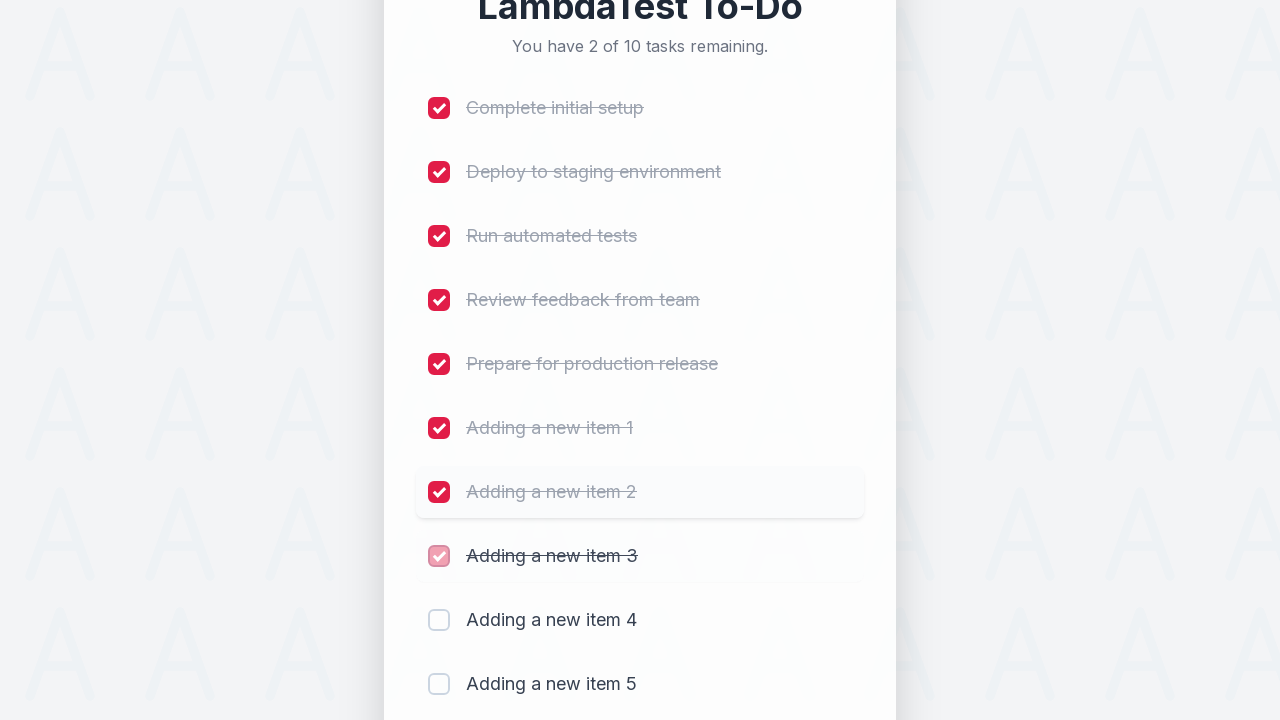

Waited 300ms after marking item 8 as completed
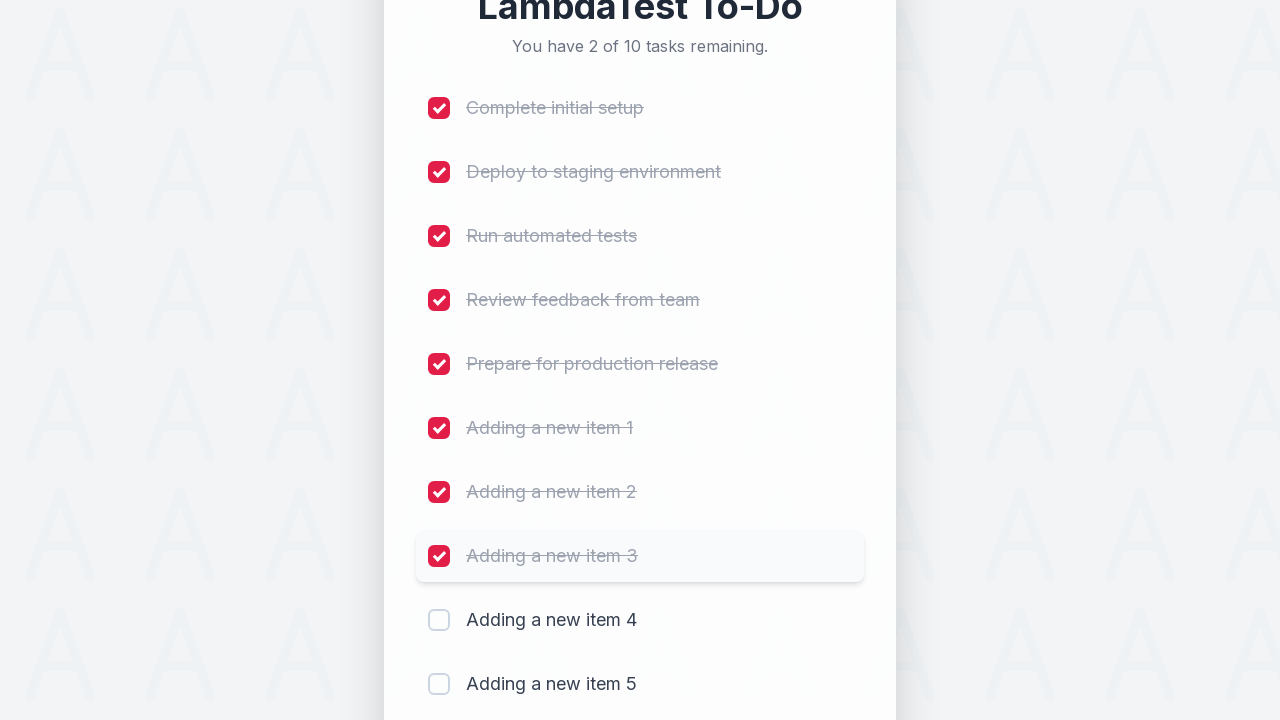

Retrieved remaining items counter text: '
                            You have 2 of 10 tasks remaining.
                        '
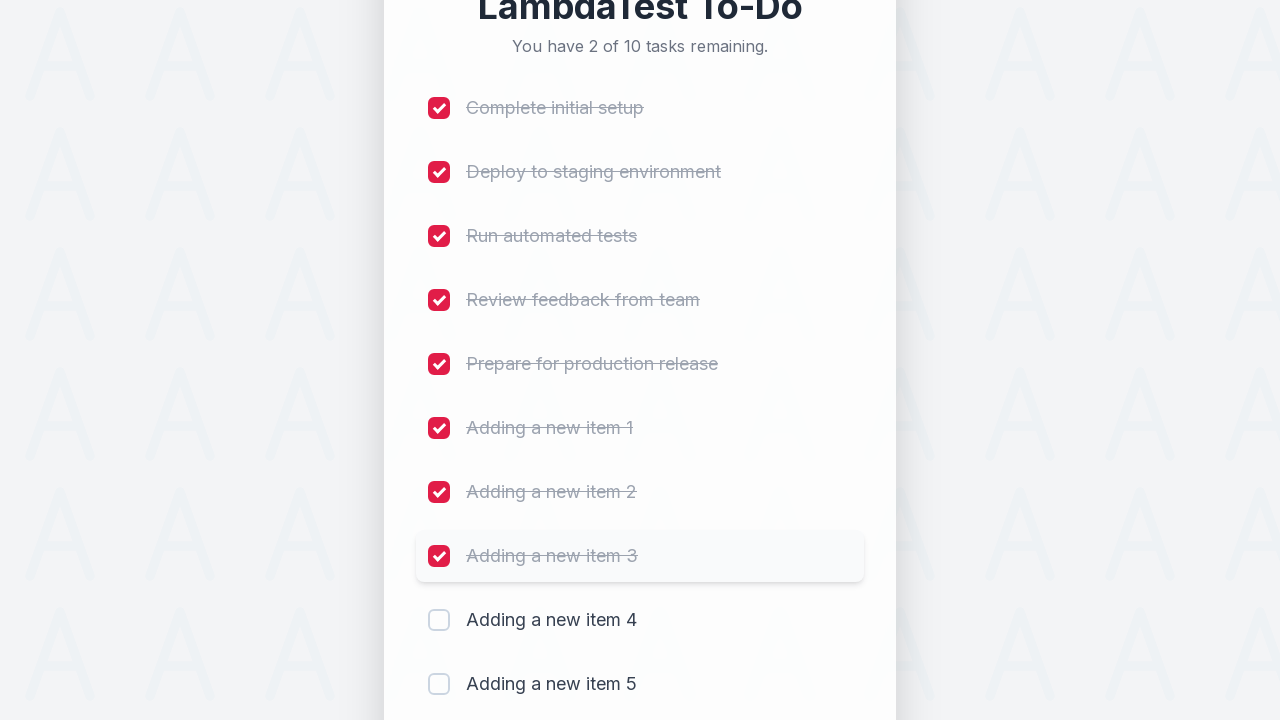

Warning: Expected '2 of 10 remaining' but got '
                            You have 2 of 10 tasks remaining.
                        '
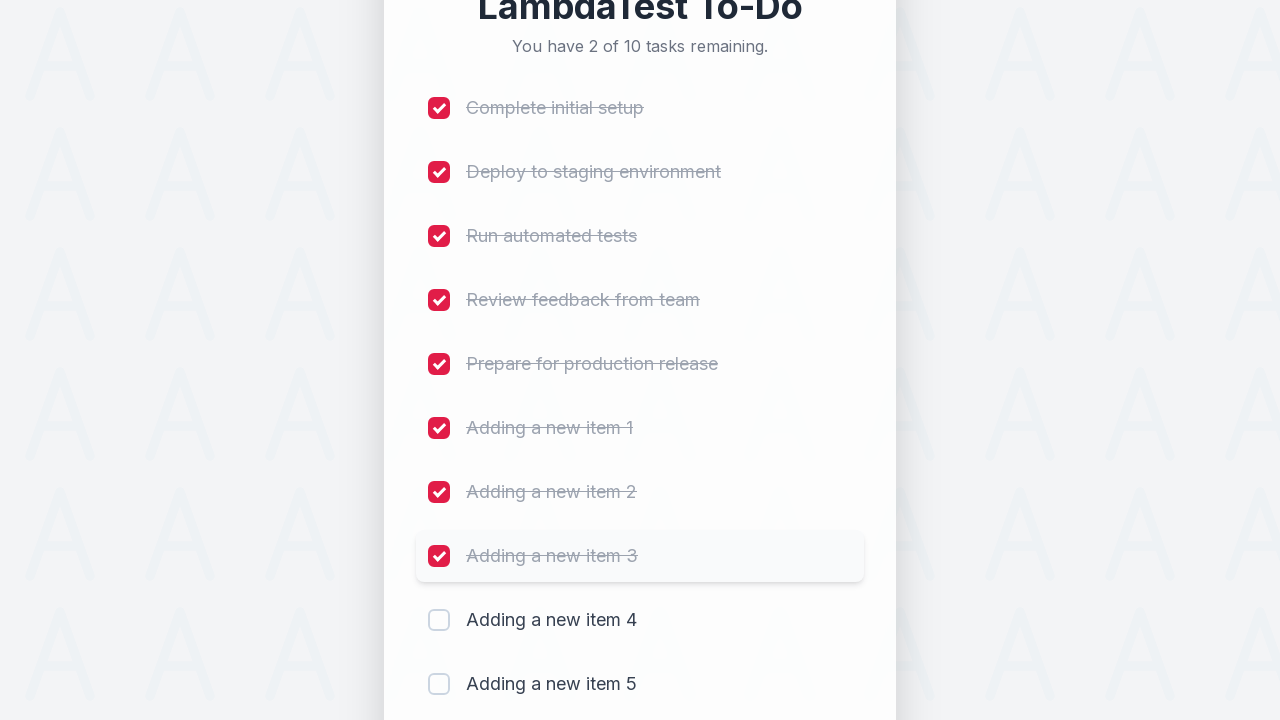

Clicked checkbox for item 9 to mark as completed at (439, 620) on (//input[@type='checkbox'])[9]
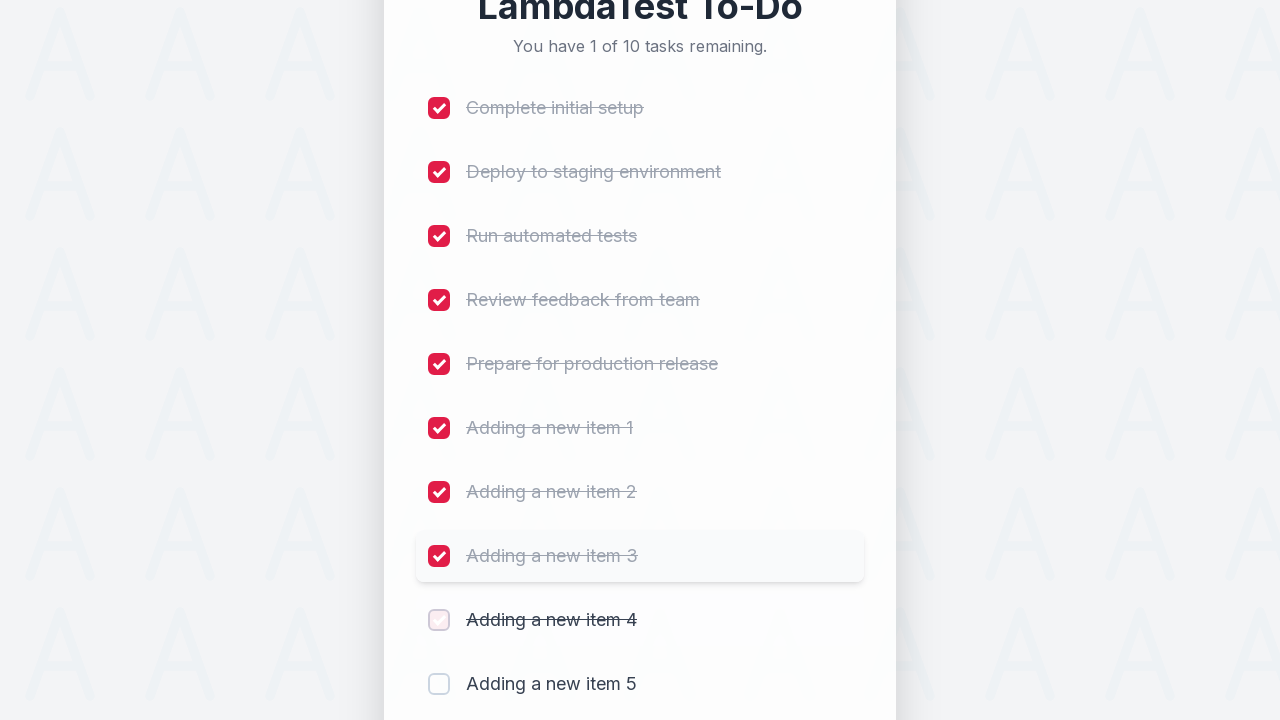

Waited 300ms after marking item 9 as completed
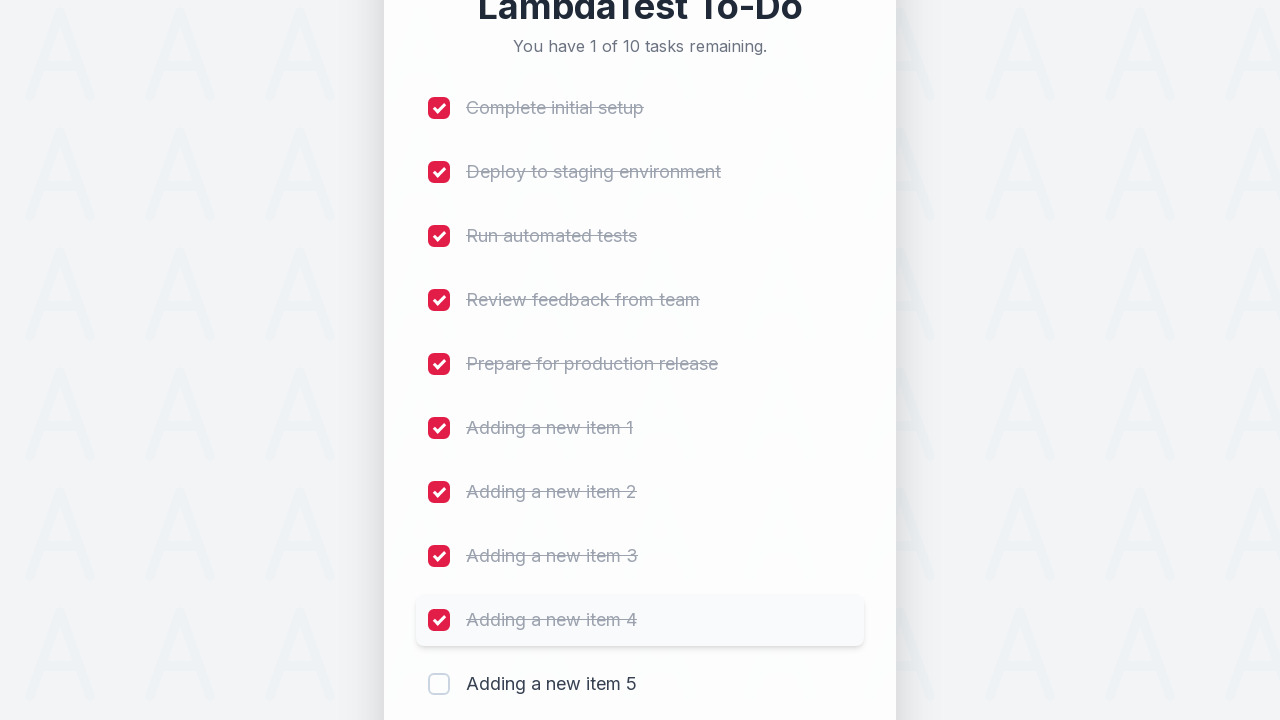

Retrieved remaining items counter text: '
                            You have 1 of 10 tasks remaining.
                        '
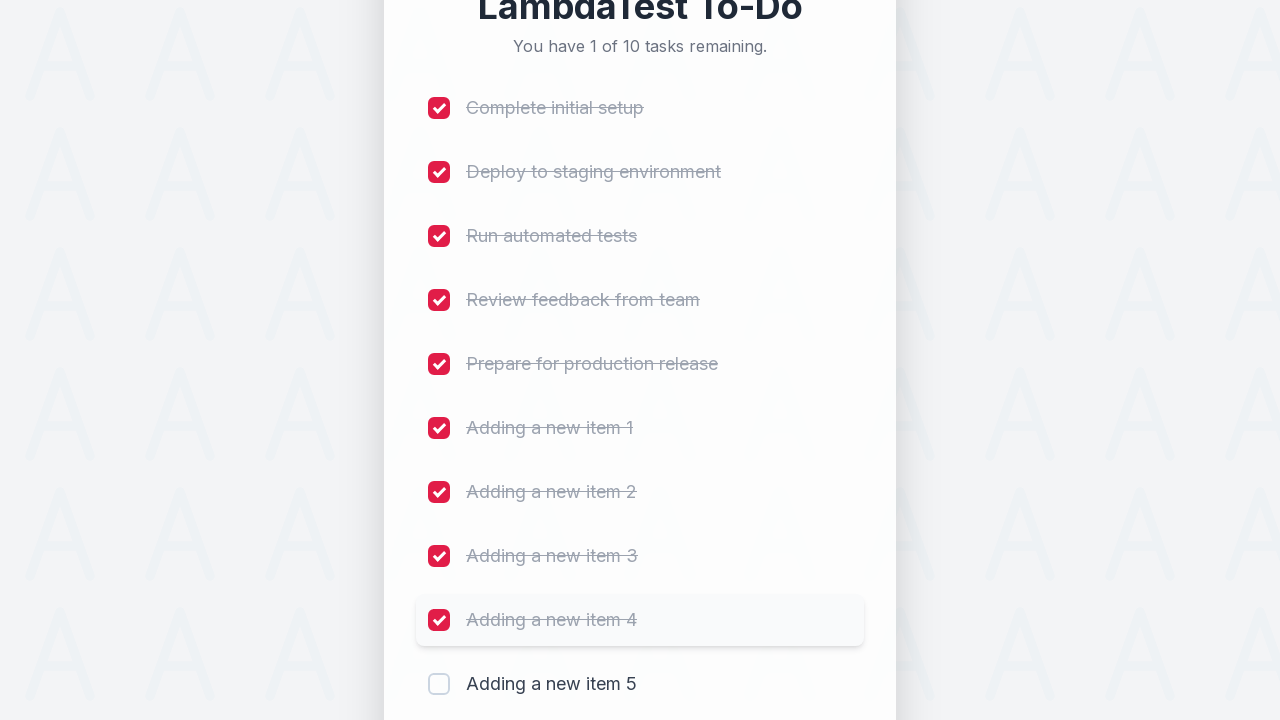

Warning: Expected '1 of 10 remaining' but got '
                            You have 1 of 10 tasks remaining.
                        '
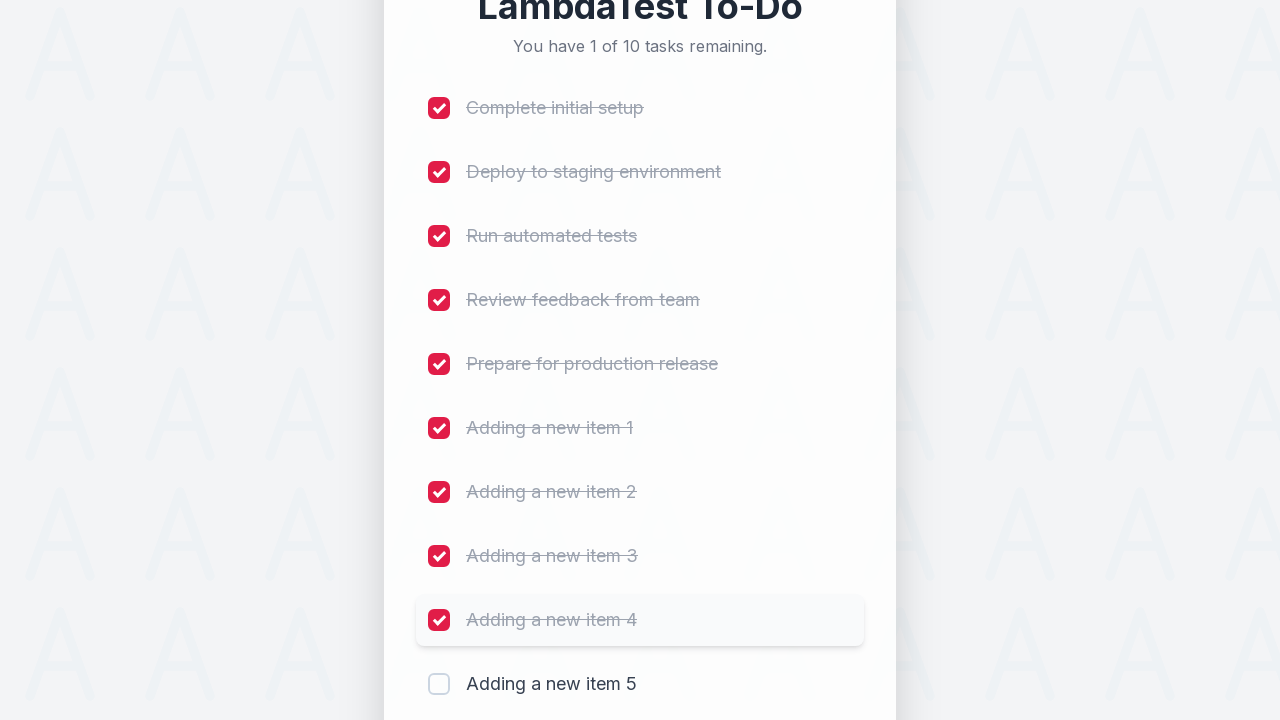

Clicked checkbox for item 10 to mark as completed at (439, 684) on (//input[@type='checkbox'])[10]
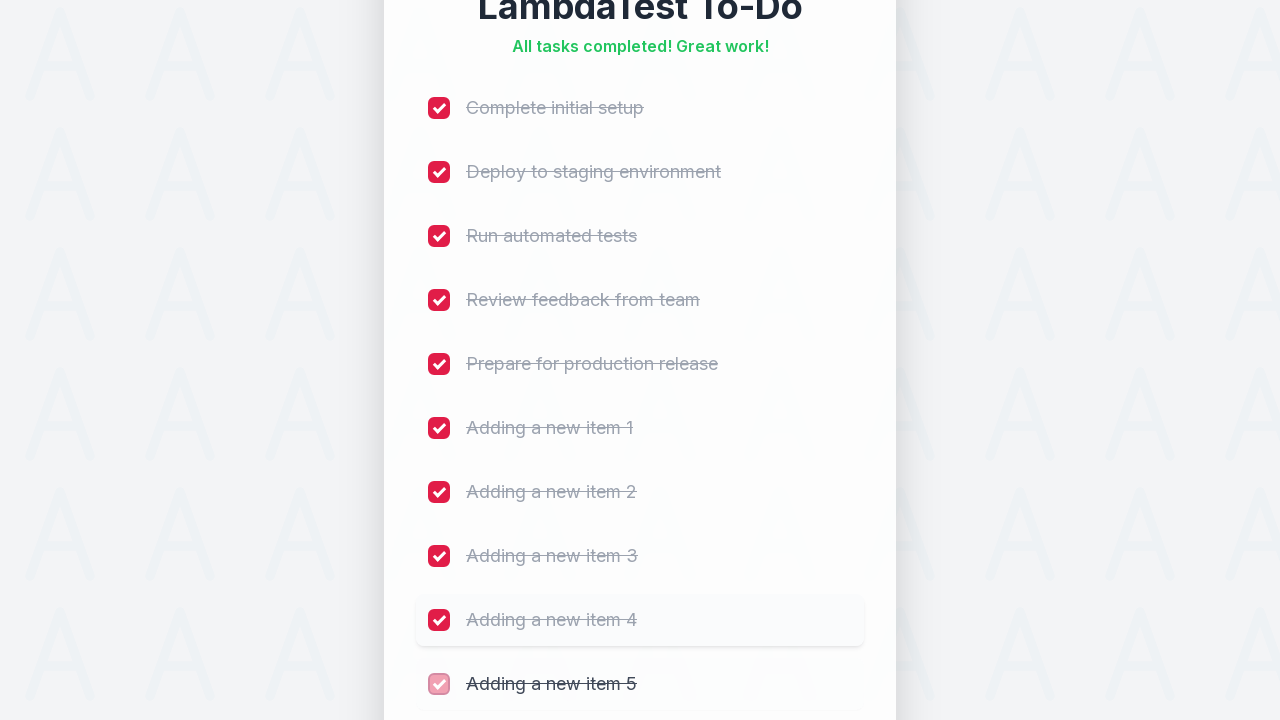

Waited 300ms after marking item 10 as completed
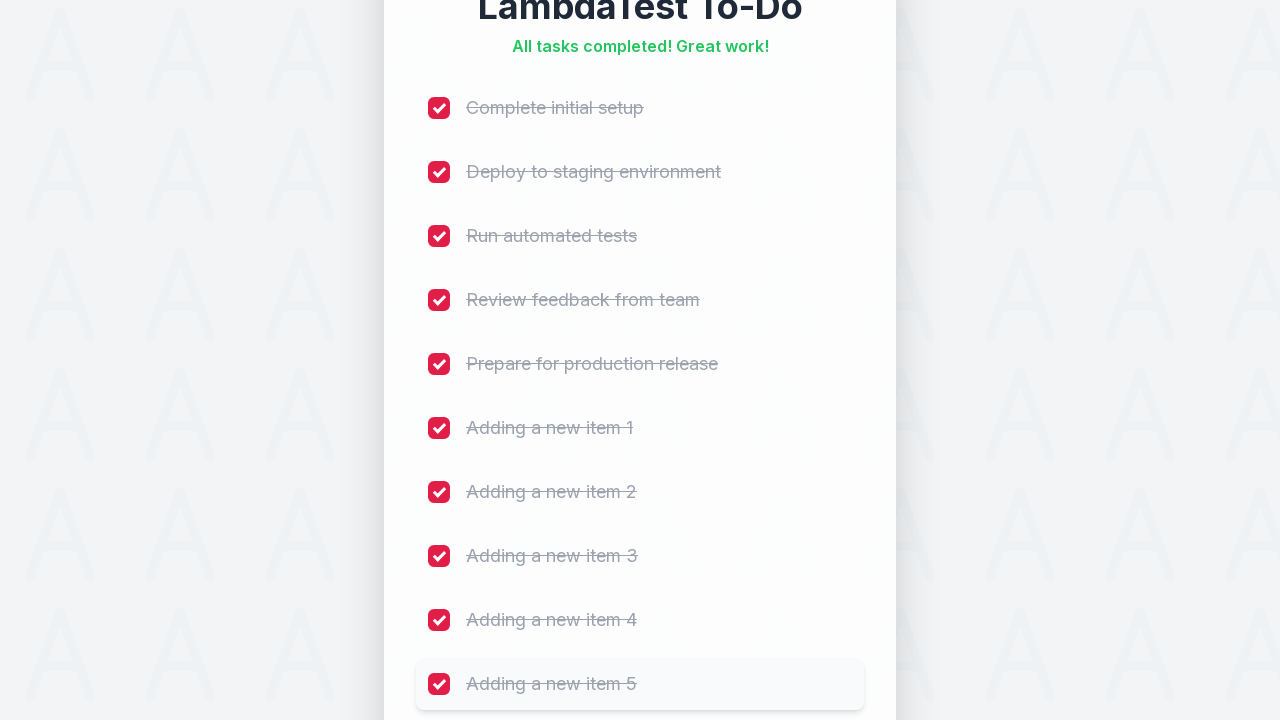

Retrieved remaining items counter text: '
                            Complete initial setup
                        '
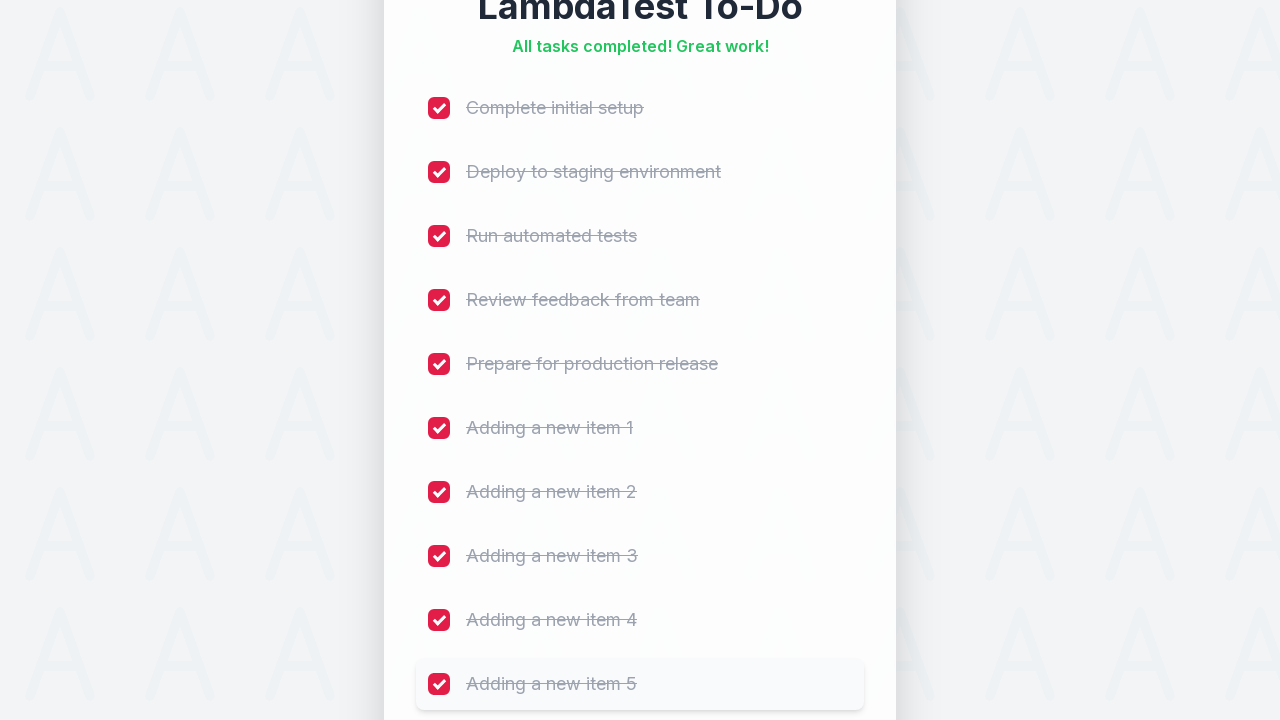

Warning: Expected '0 of 10 remaining' but got '
                            Complete initial setup
                        '
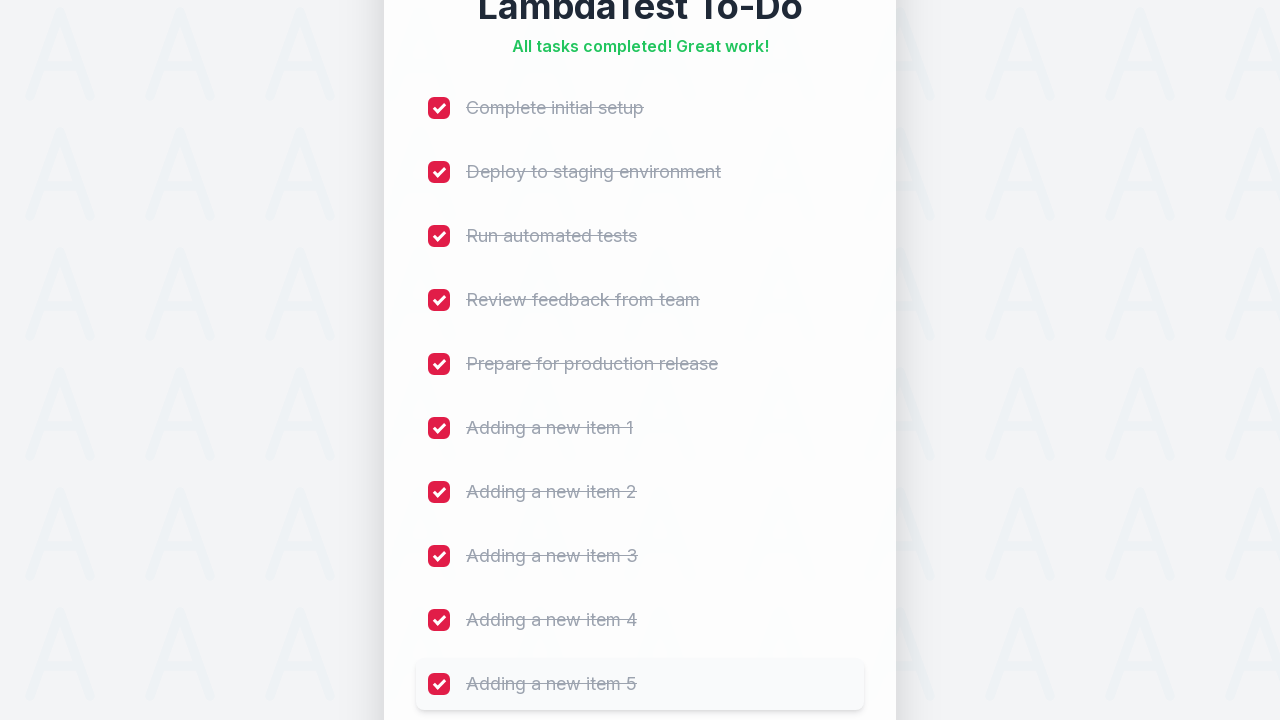

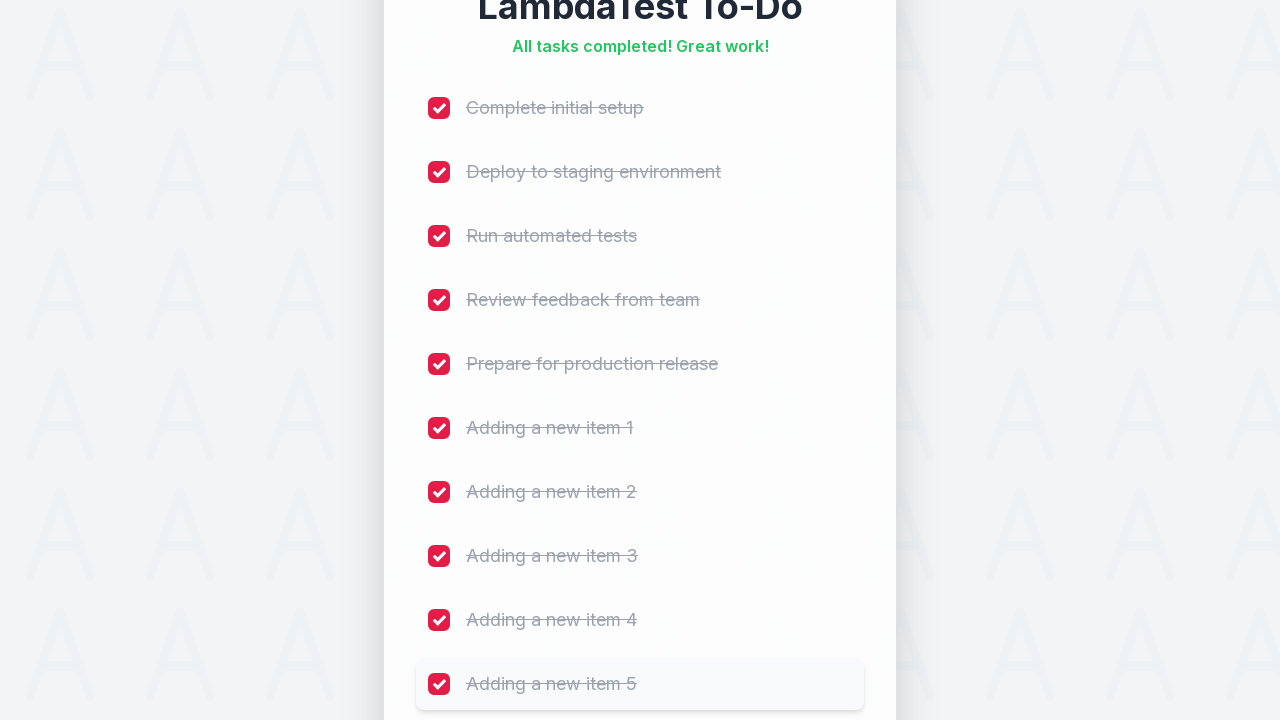